Tests slider functionality by moving the slider using keyboard arrow keys

Starting URL: https://demoqa.com/slider

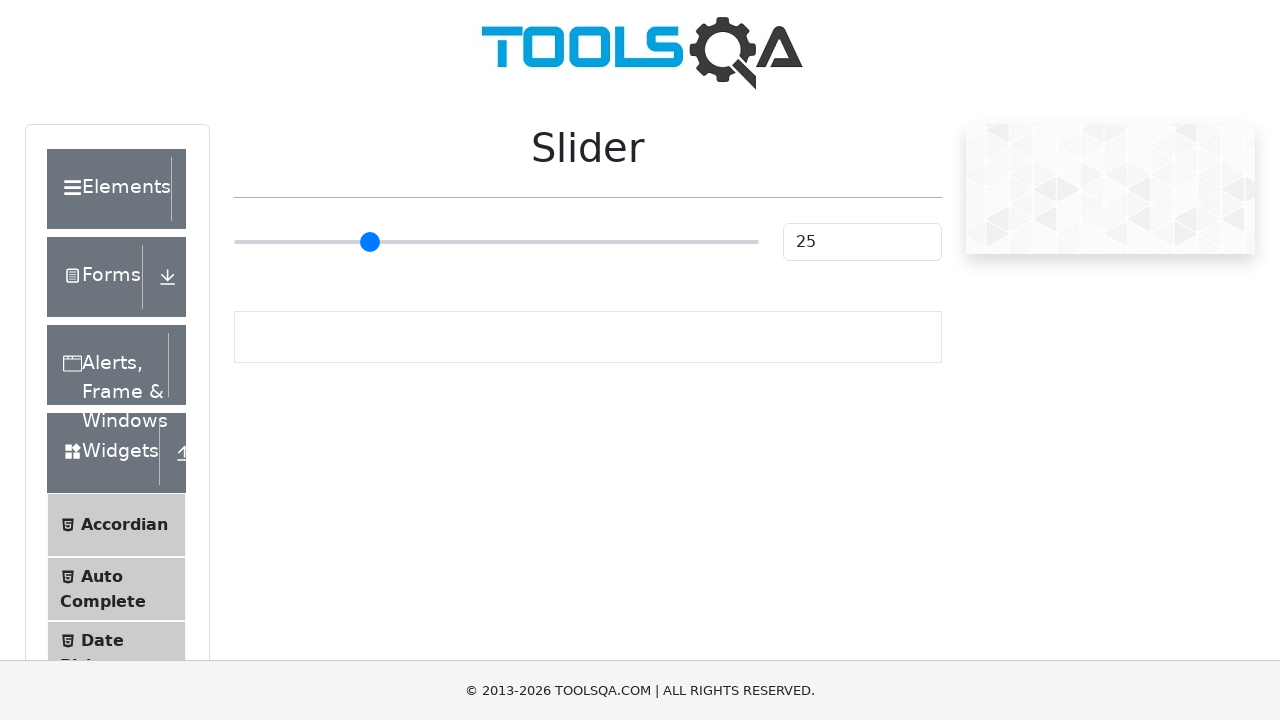

Clicked on slider to focus it at (496, 242) on input[type='range']
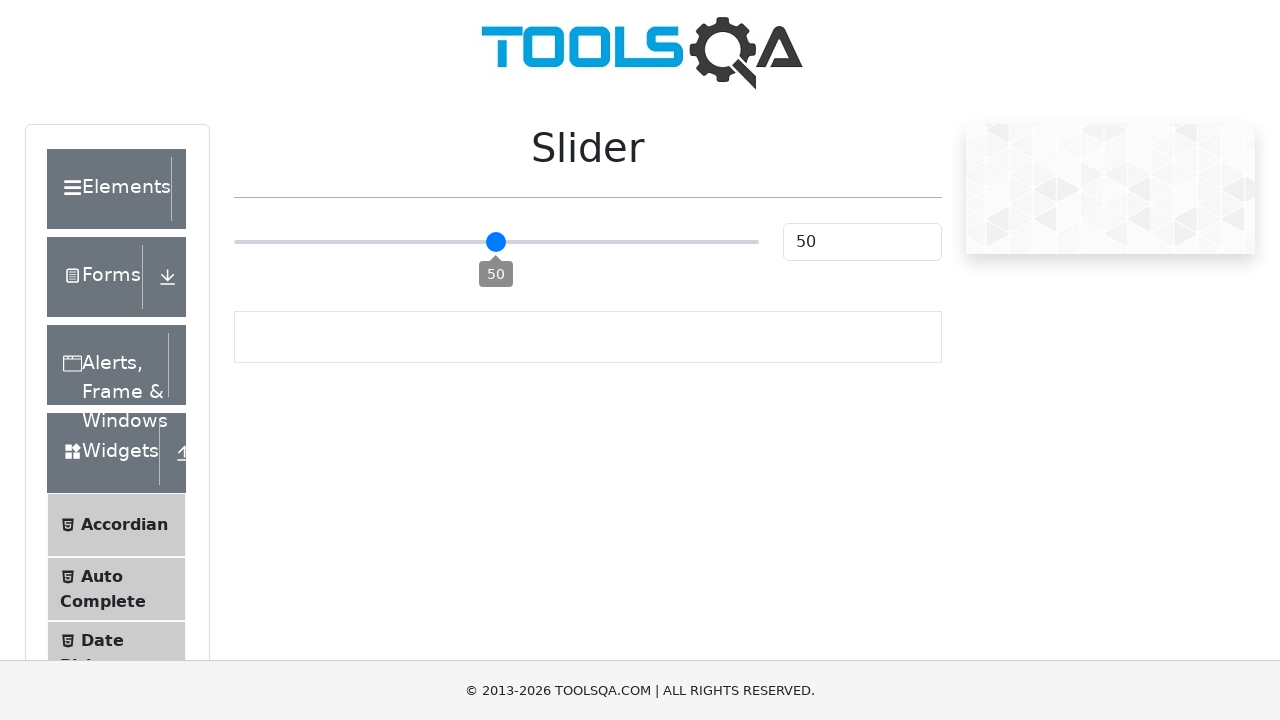

Pressed ArrowRight to move slider (iteration 1/55) on input[type='range']
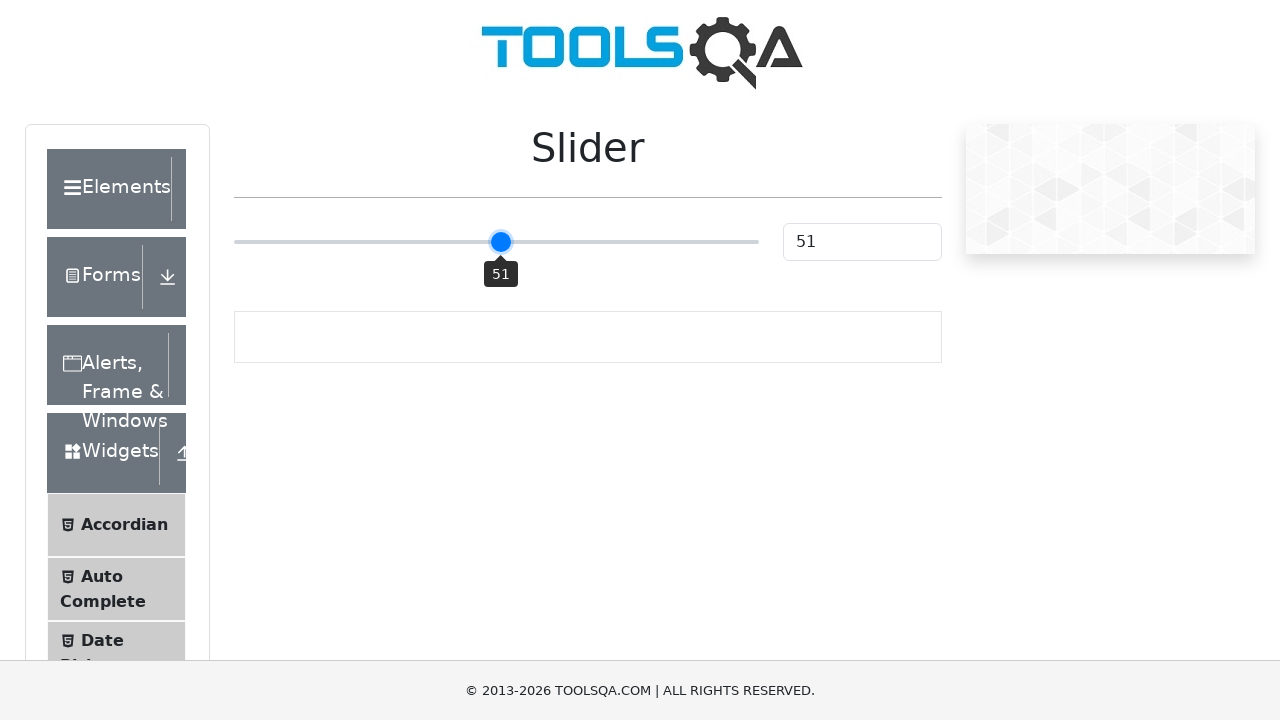

Pressed ArrowRight to move slider (iteration 2/55) on input[type='range']
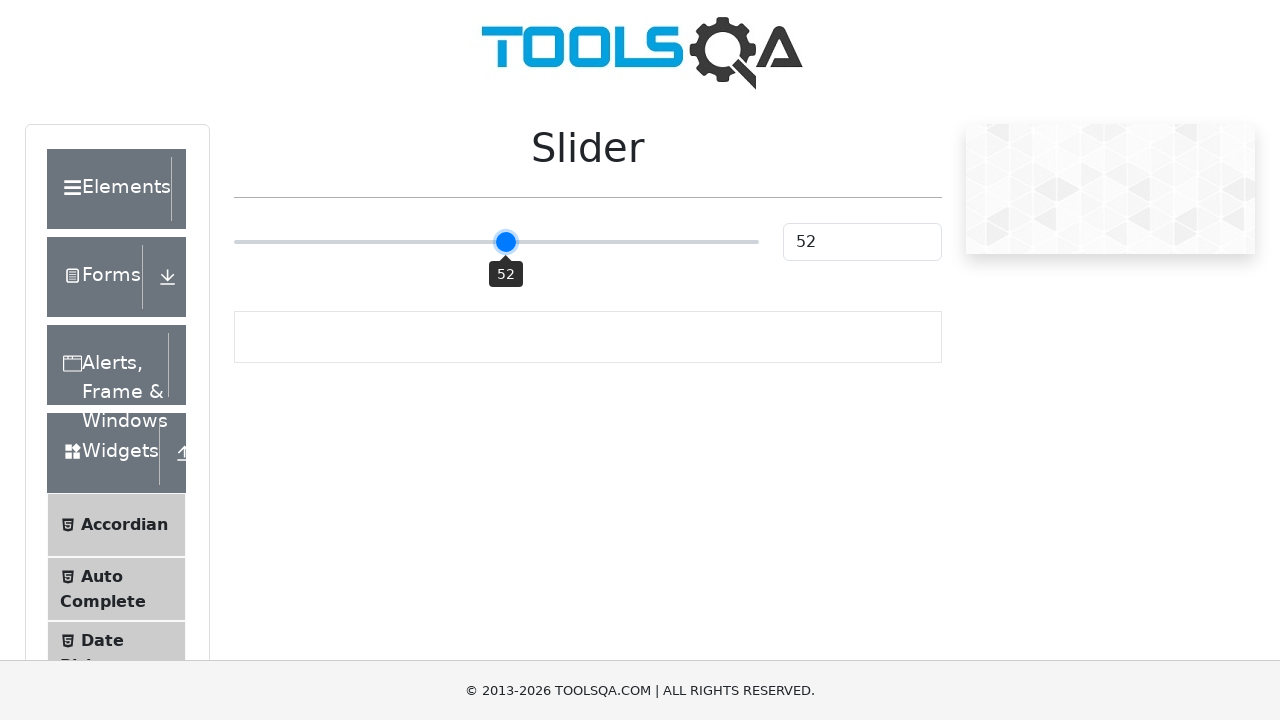

Pressed ArrowRight to move slider (iteration 3/55) on input[type='range']
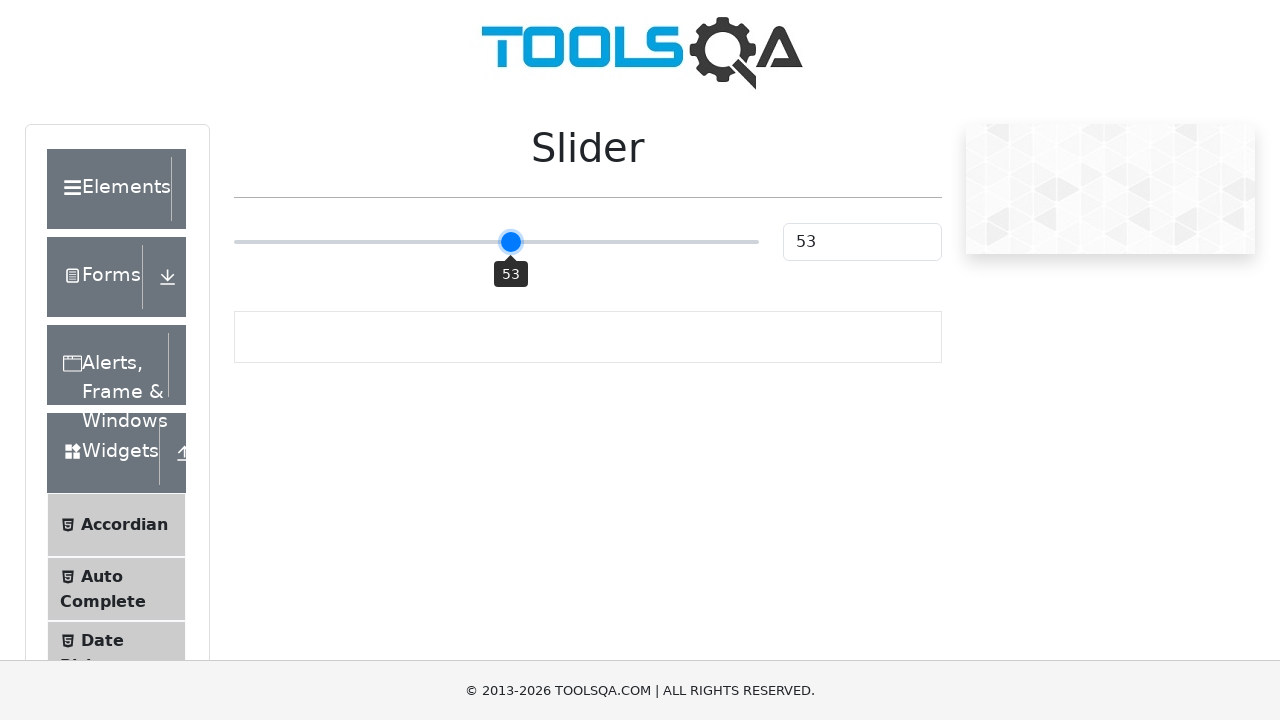

Pressed ArrowRight to move slider (iteration 4/55) on input[type='range']
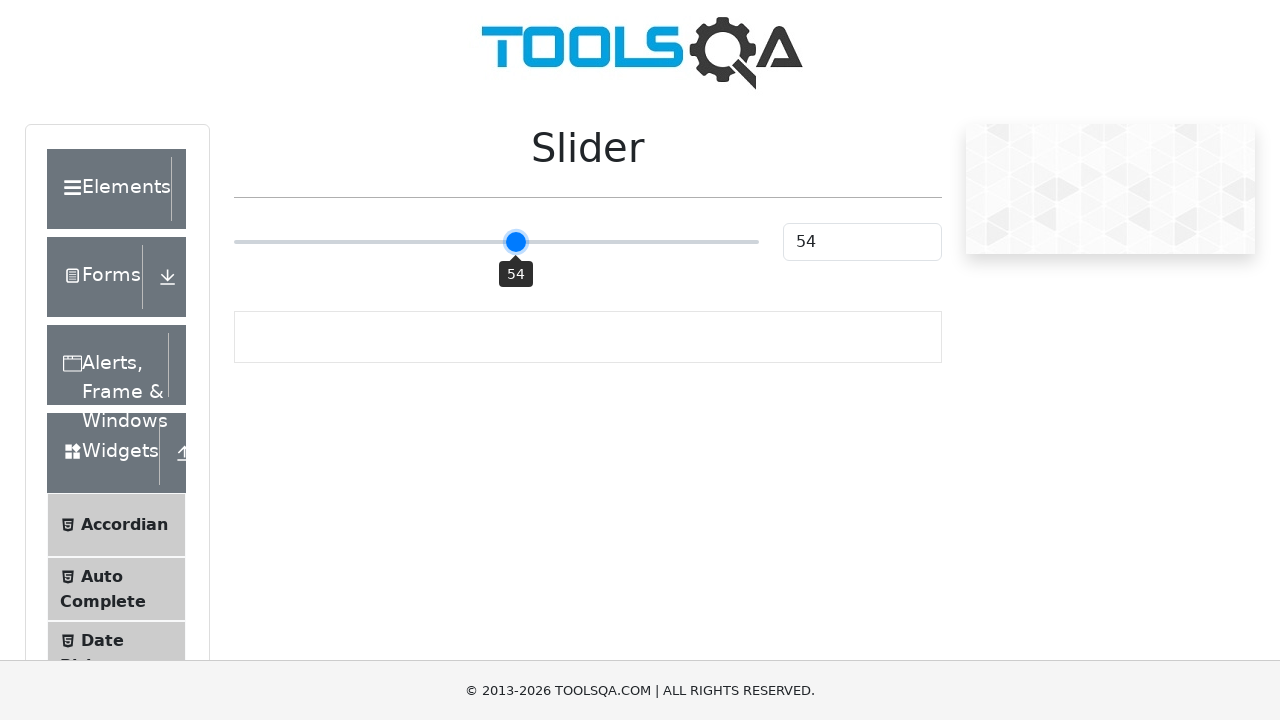

Pressed ArrowRight to move slider (iteration 5/55) on input[type='range']
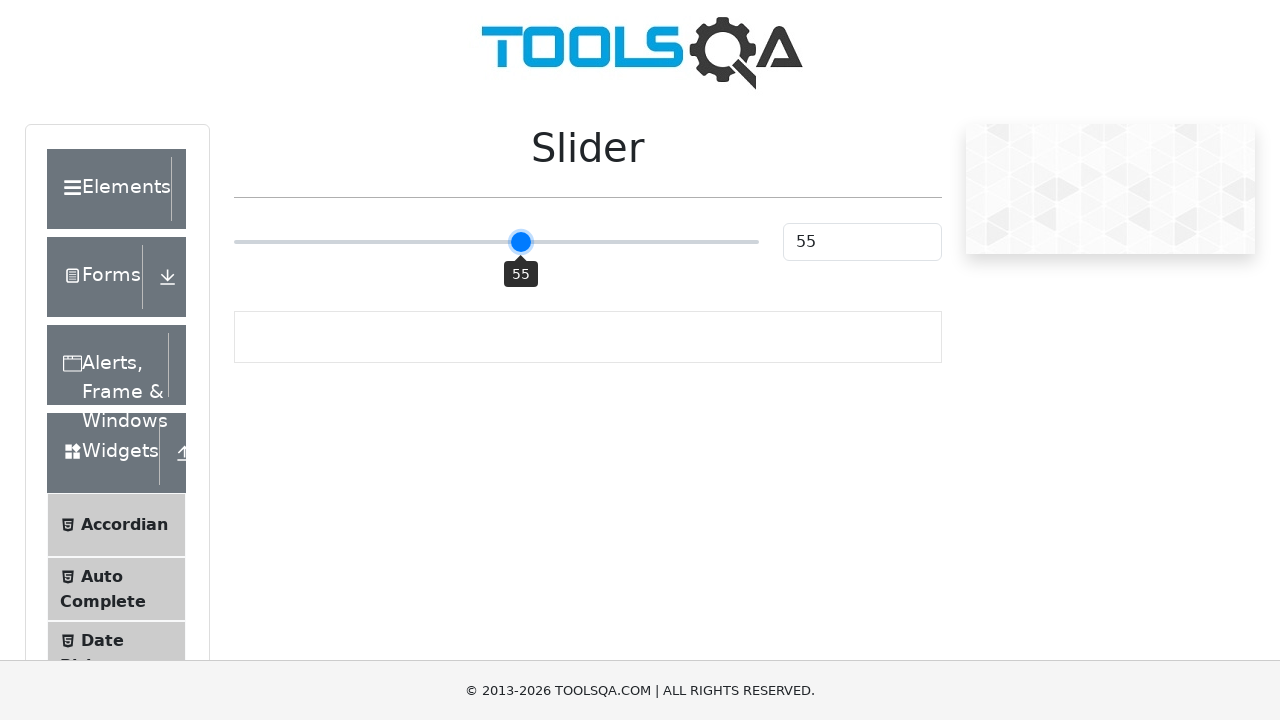

Pressed ArrowRight to move slider (iteration 6/55) on input[type='range']
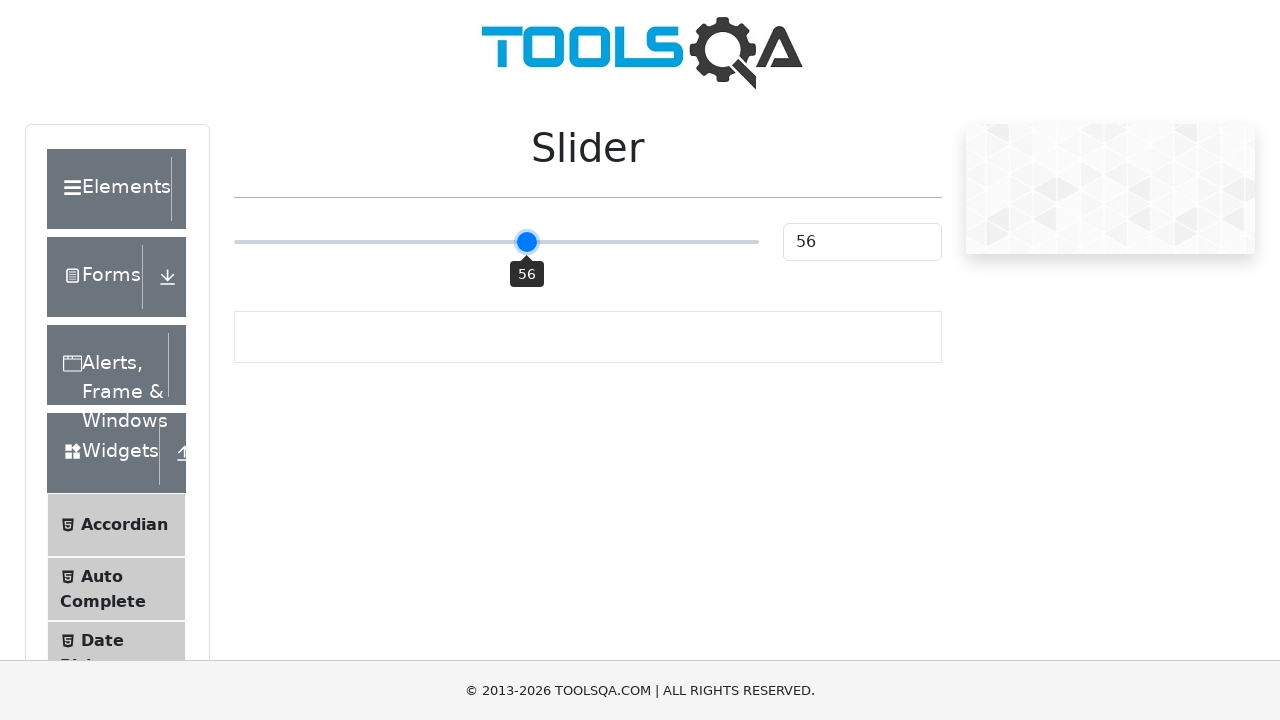

Pressed ArrowRight to move slider (iteration 7/55) on input[type='range']
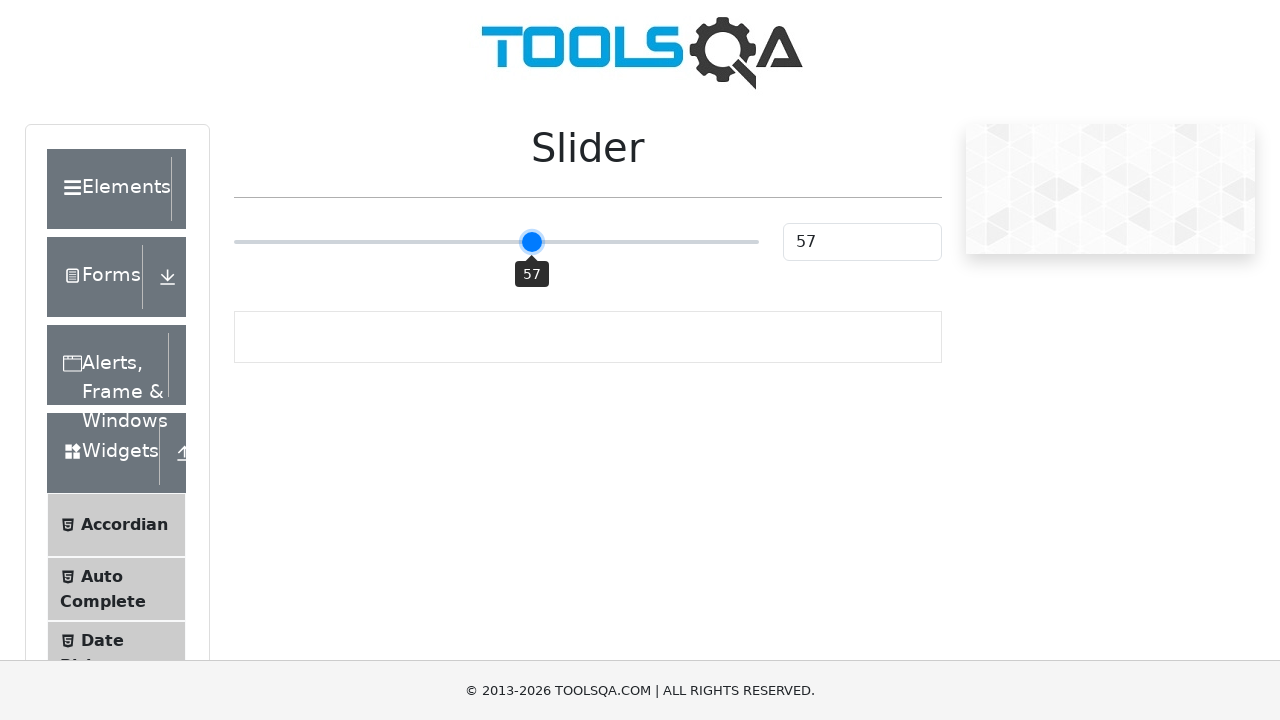

Pressed ArrowRight to move slider (iteration 8/55) on input[type='range']
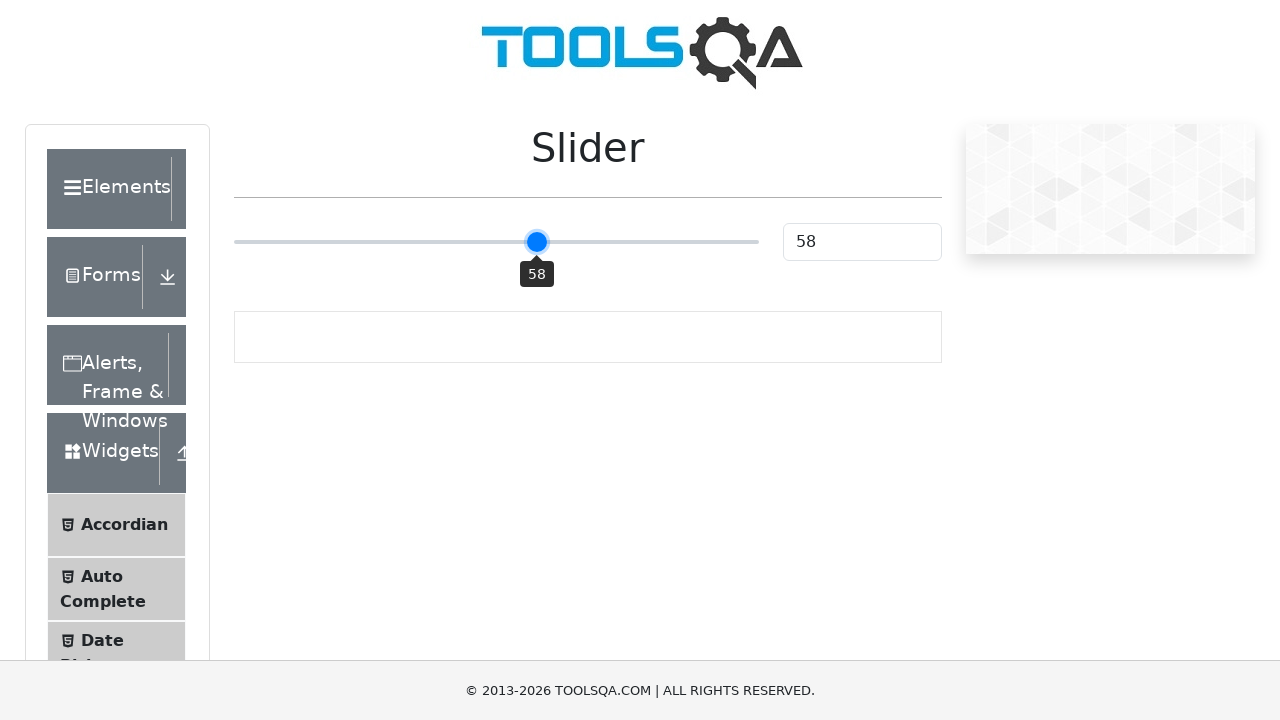

Pressed ArrowRight to move slider (iteration 9/55) on input[type='range']
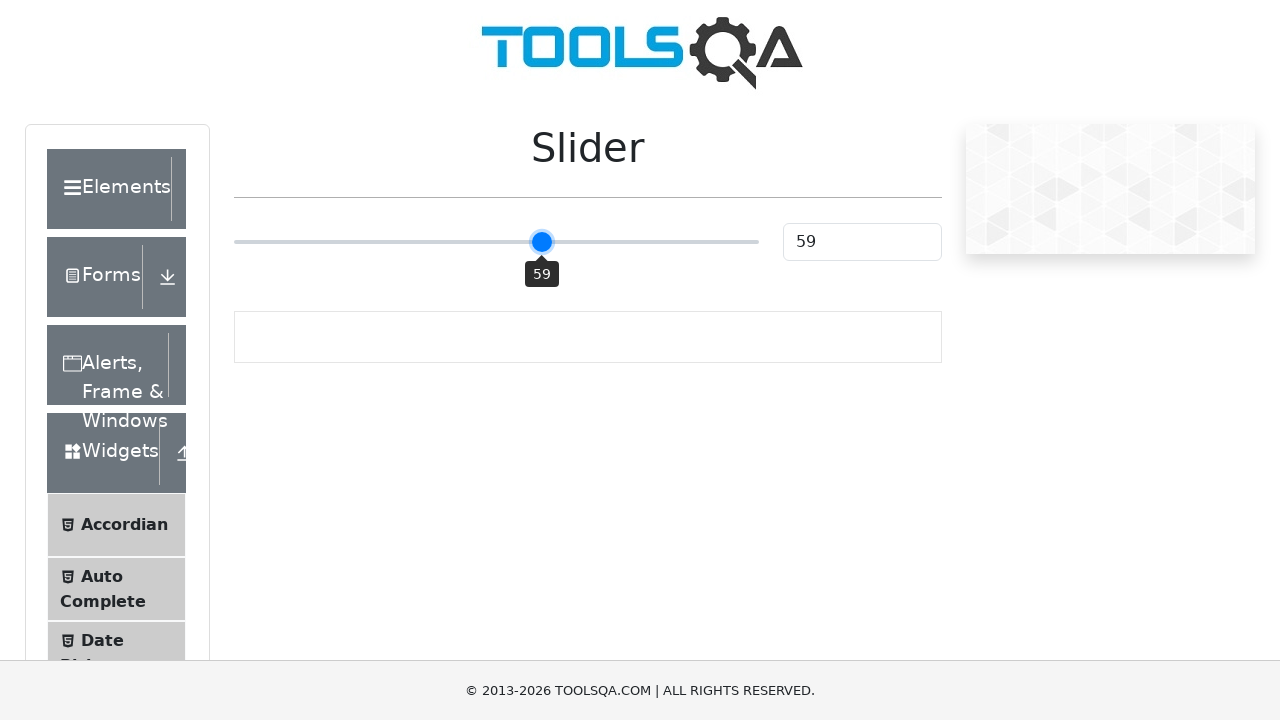

Pressed ArrowRight to move slider (iteration 10/55) on input[type='range']
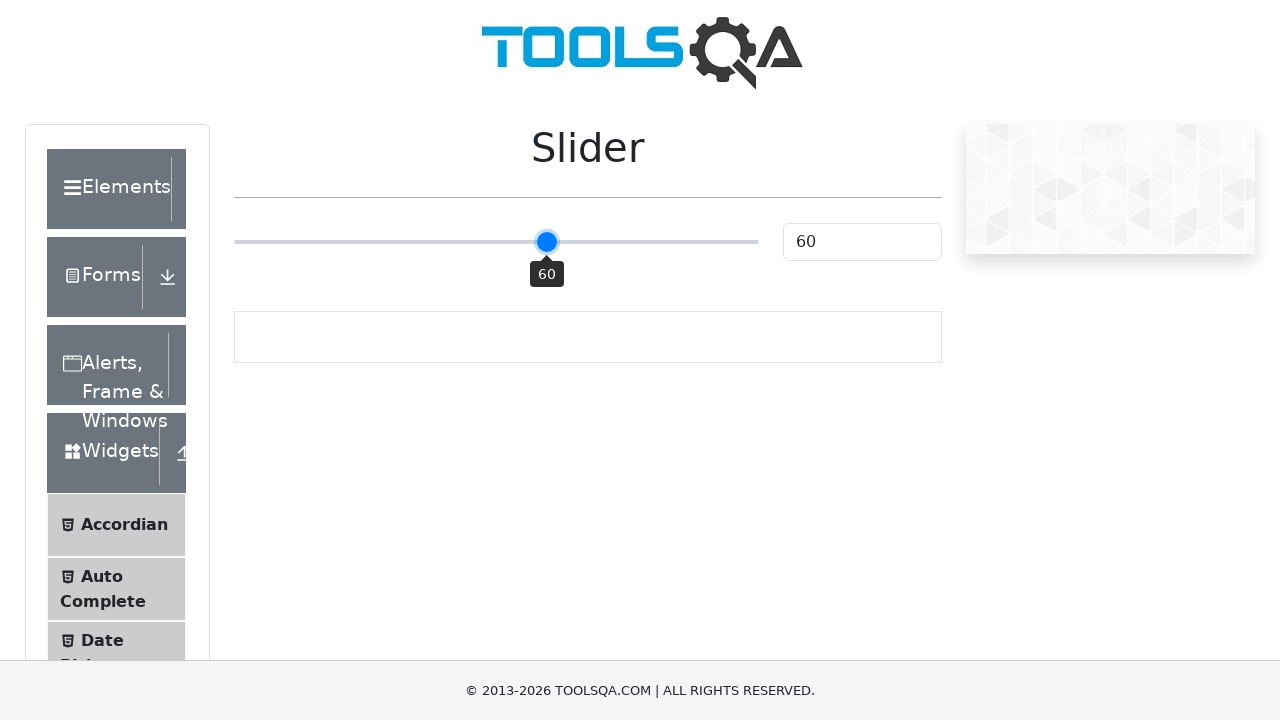

Pressed ArrowRight to move slider (iteration 11/55) on input[type='range']
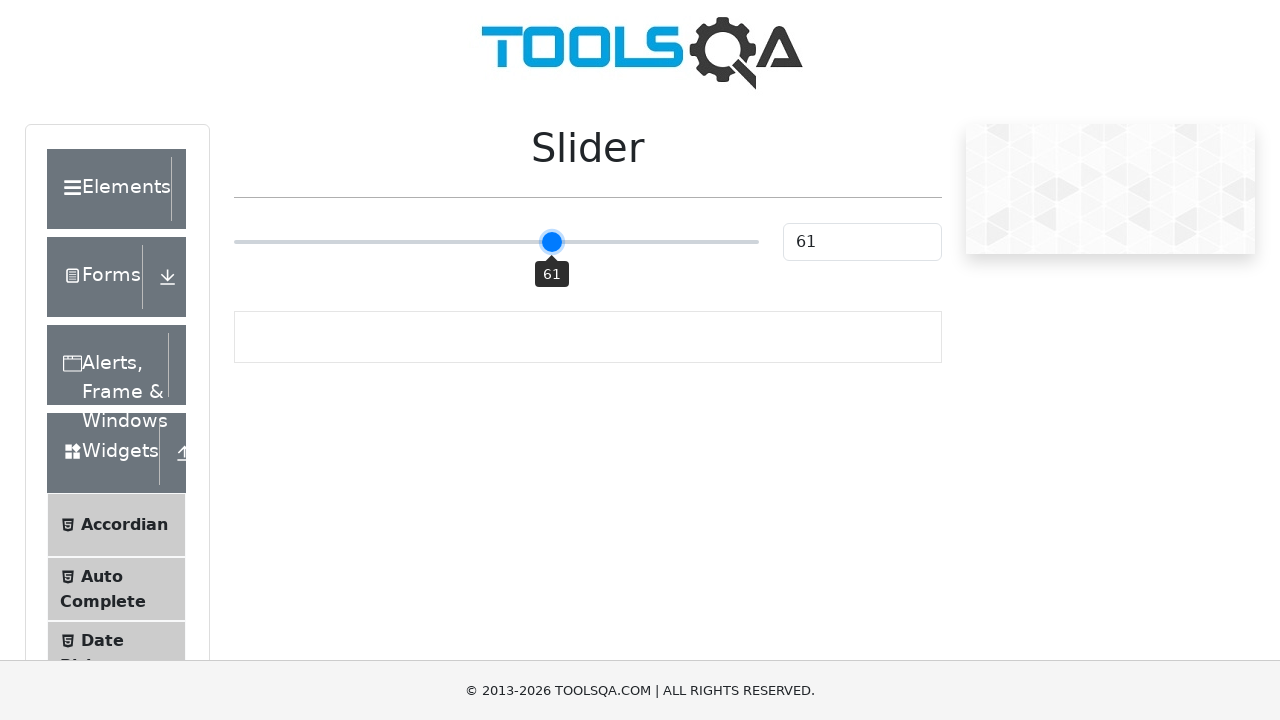

Pressed ArrowRight to move slider (iteration 12/55) on input[type='range']
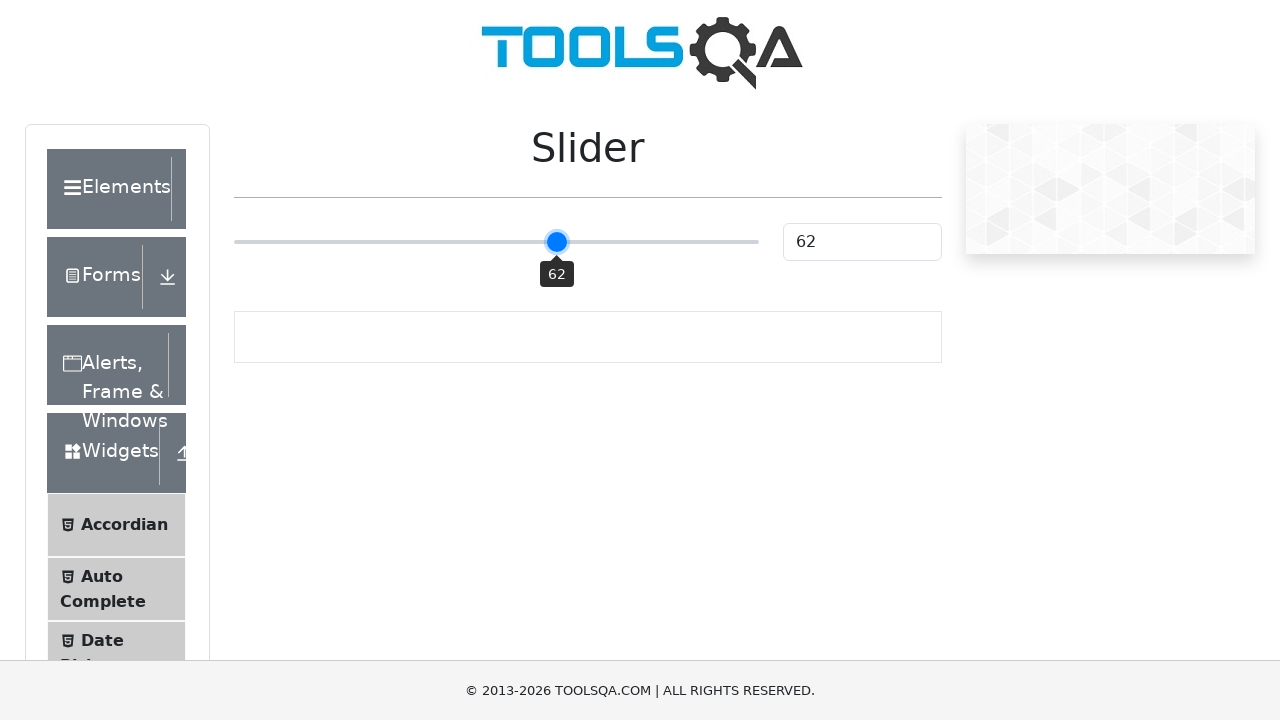

Pressed ArrowRight to move slider (iteration 13/55) on input[type='range']
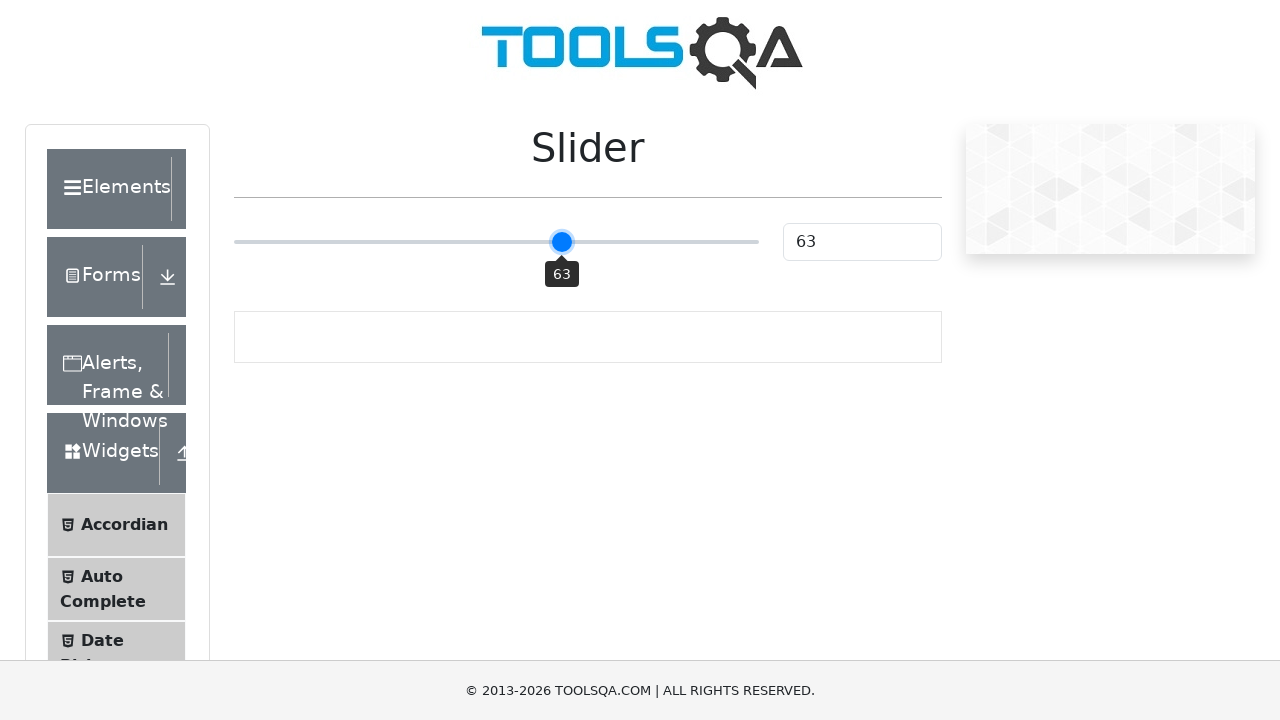

Pressed ArrowRight to move slider (iteration 14/55) on input[type='range']
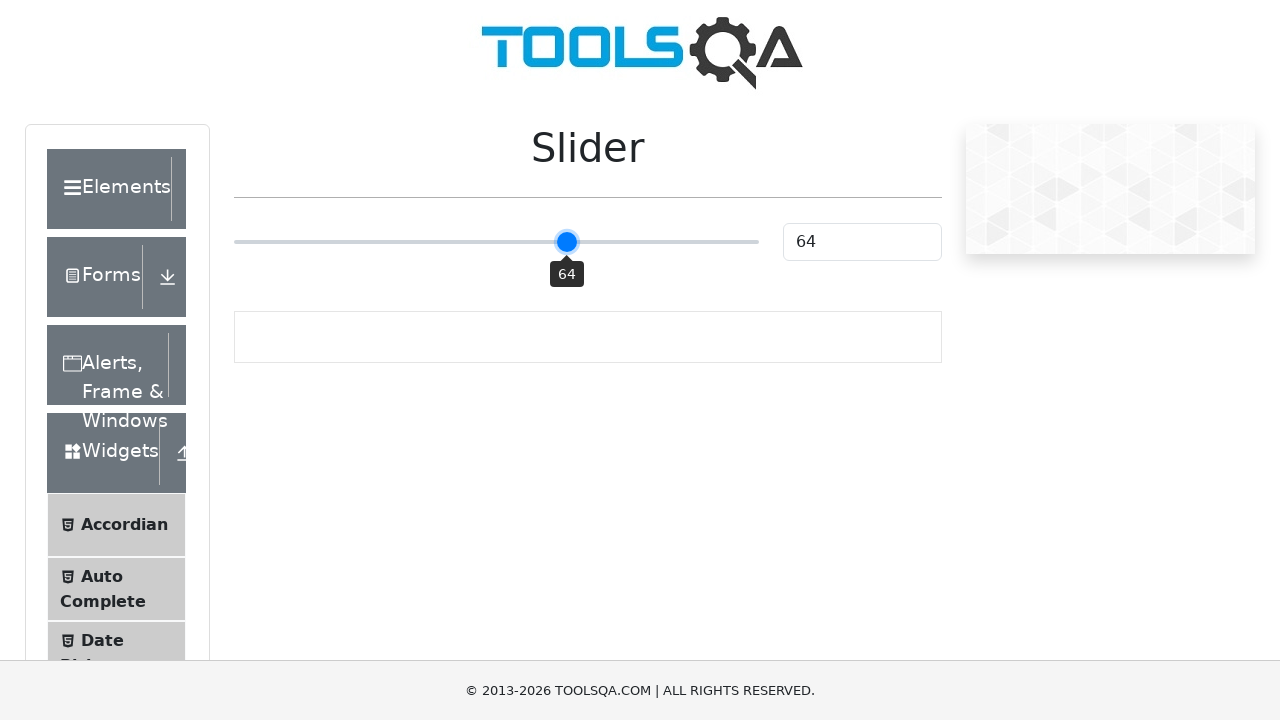

Pressed ArrowRight to move slider (iteration 15/55) on input[type='range']
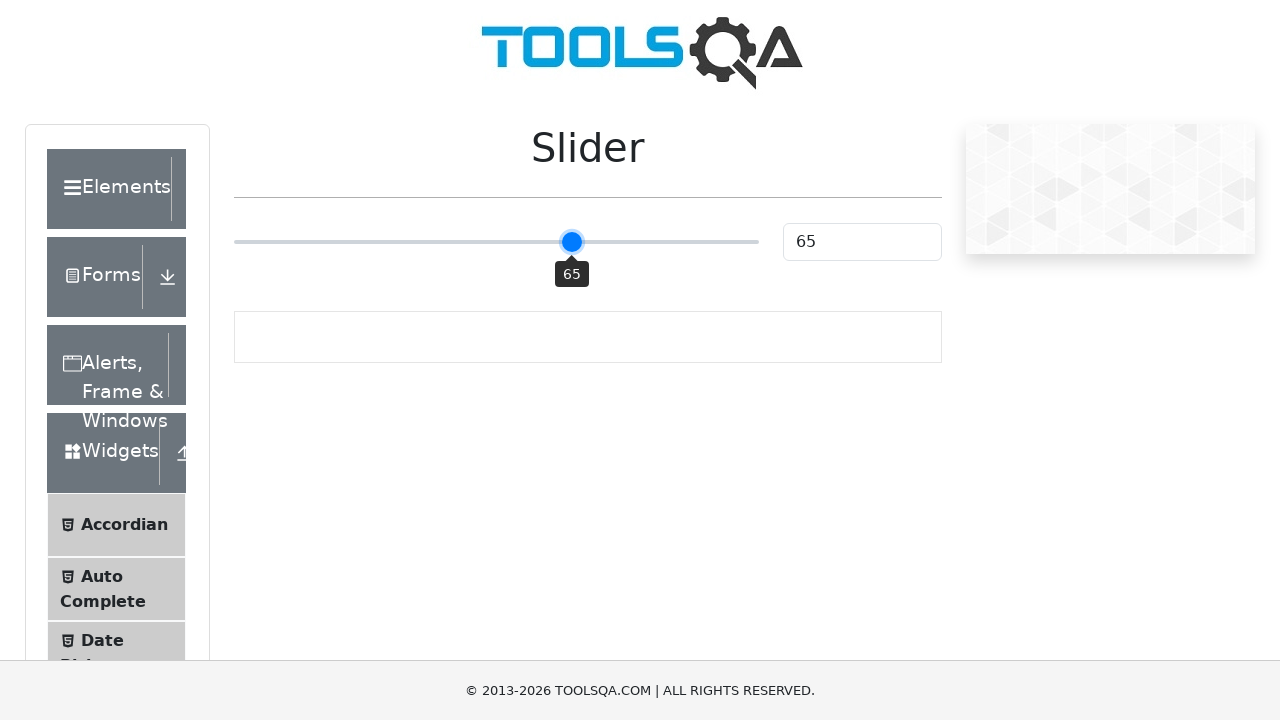

Pressed ArrowRight to move slider (iteration 16/55) on input[type='range']
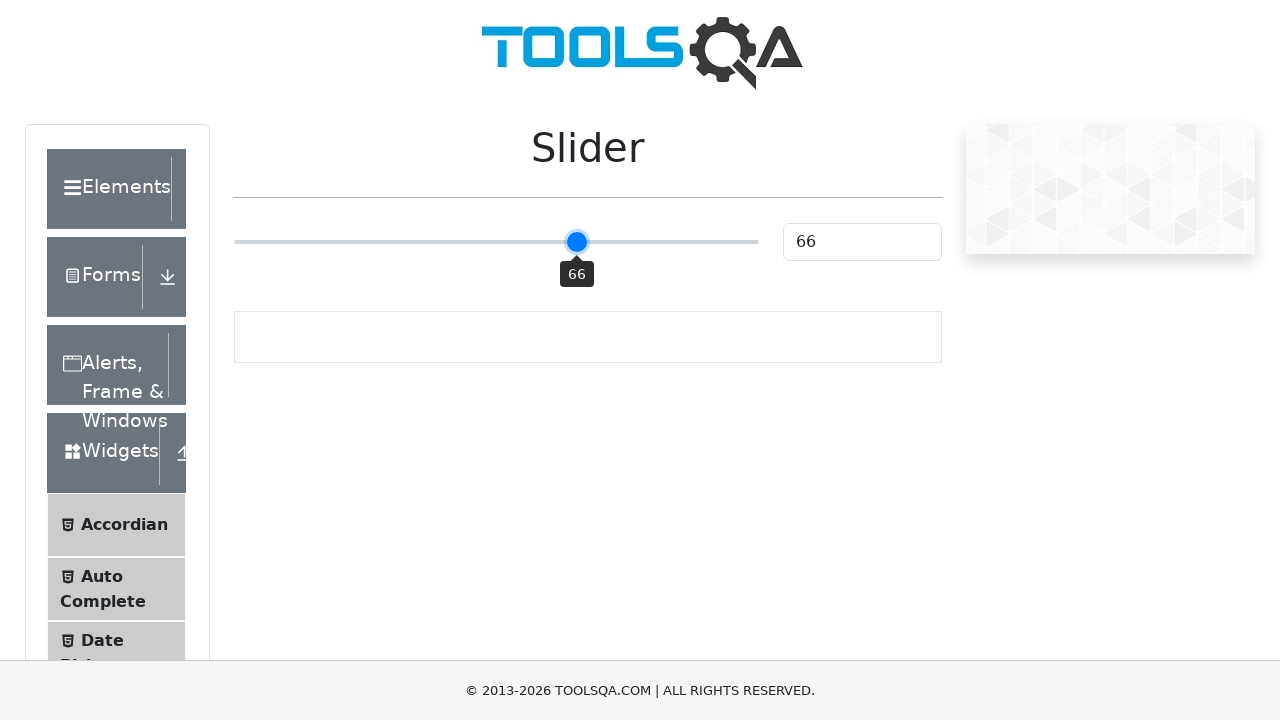

Pressed ArrowRight to move slider (iteration 17/55) on input[type='range']
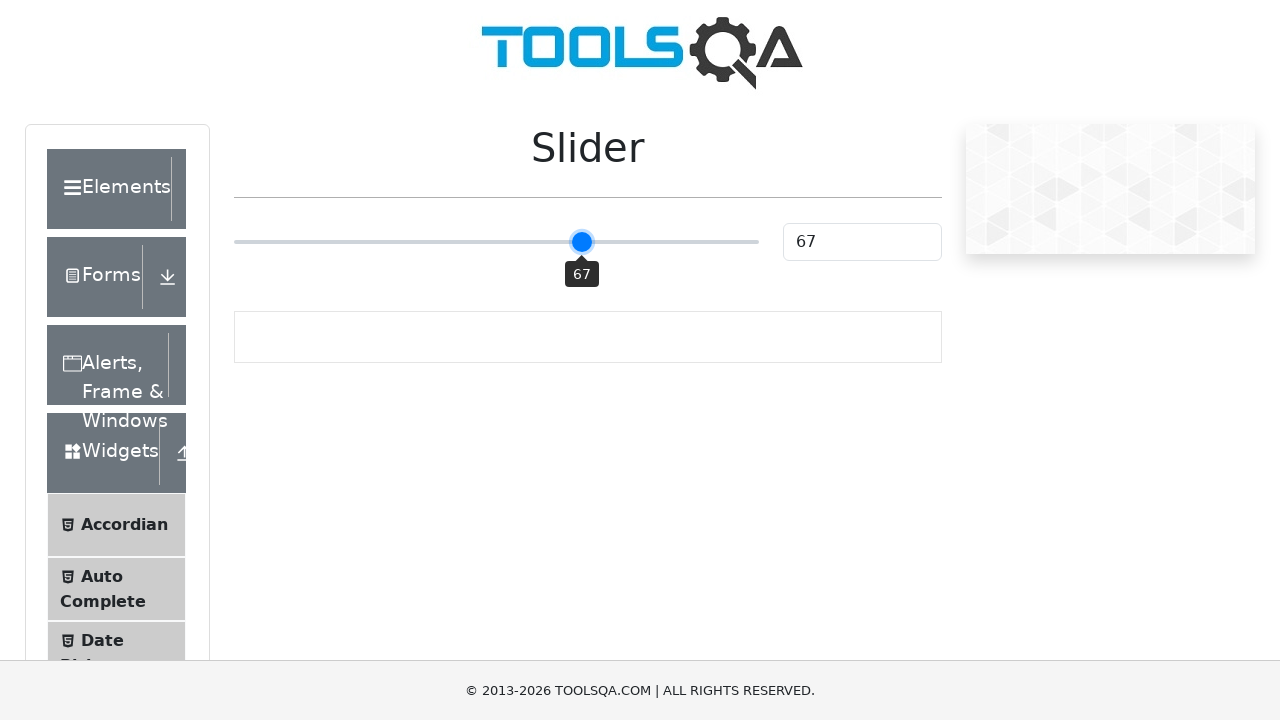

Pressed ArrowRight to move slider (iteration 18/55) on input[type='range']
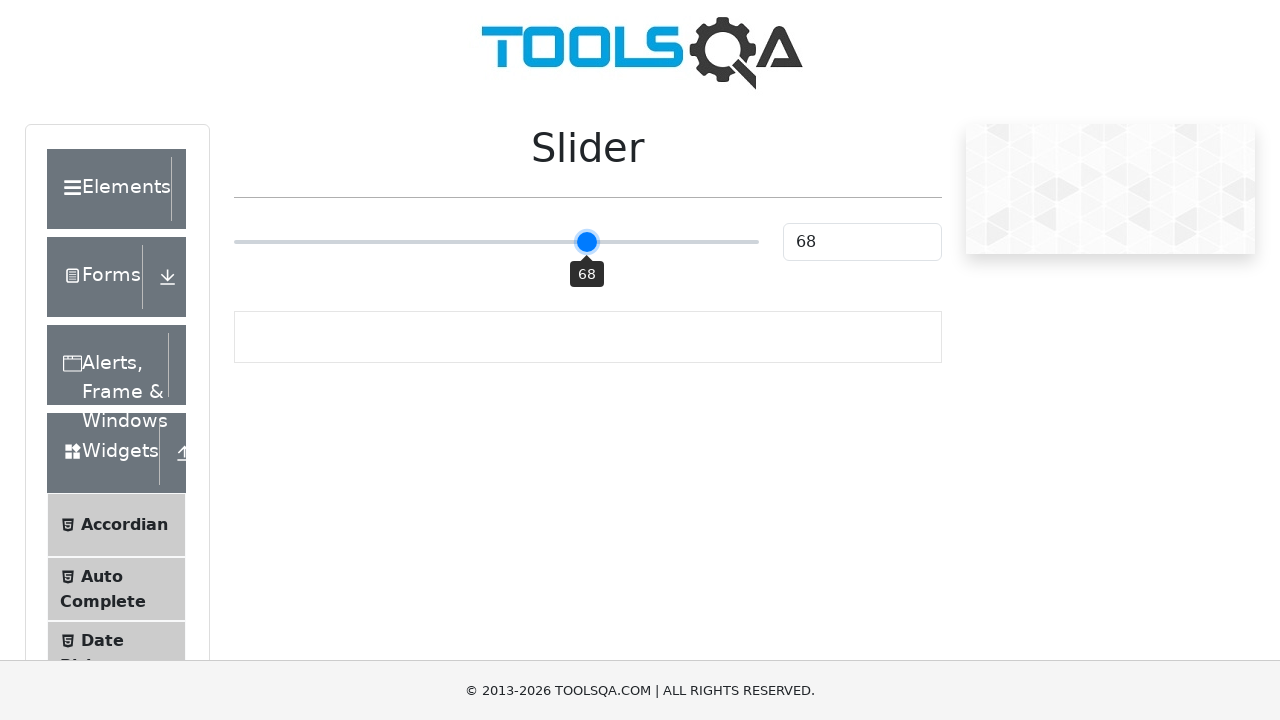

Pressed ArrowRight to move slider (iteration 19/55) on input[type='range']
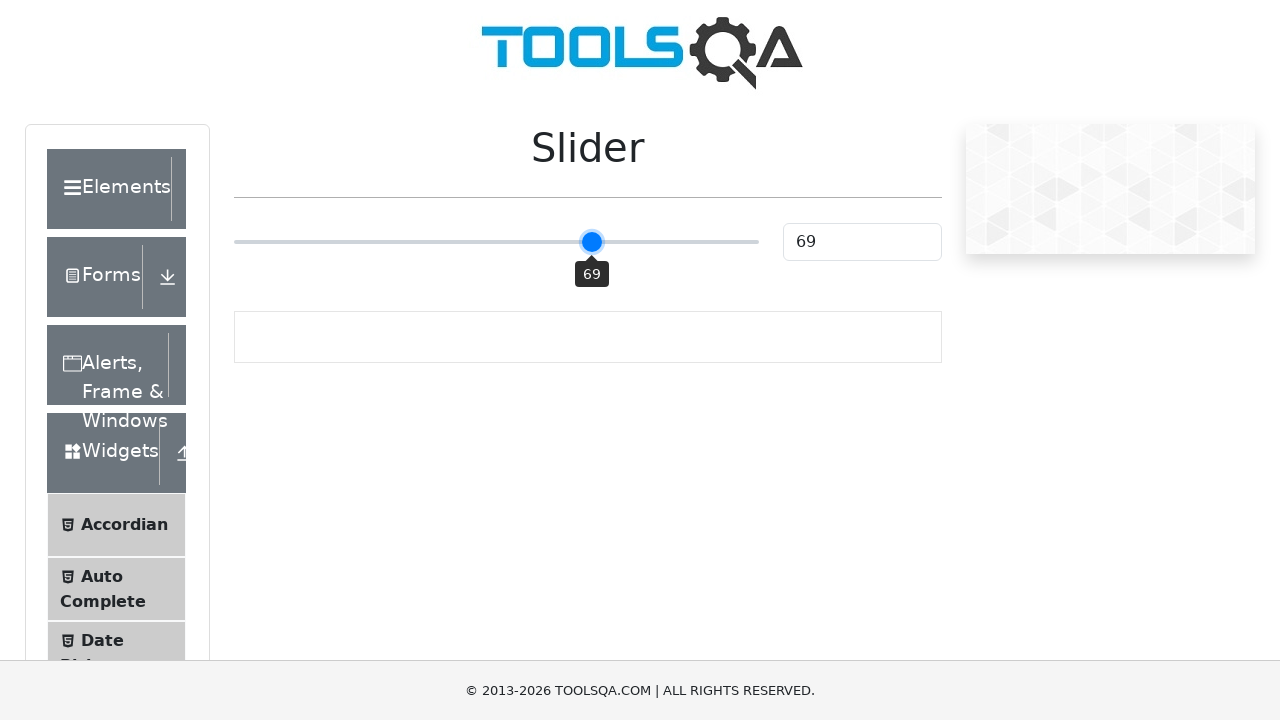

Pressed ArrowRight to move slider (iteration 20/55) on input[type='range']
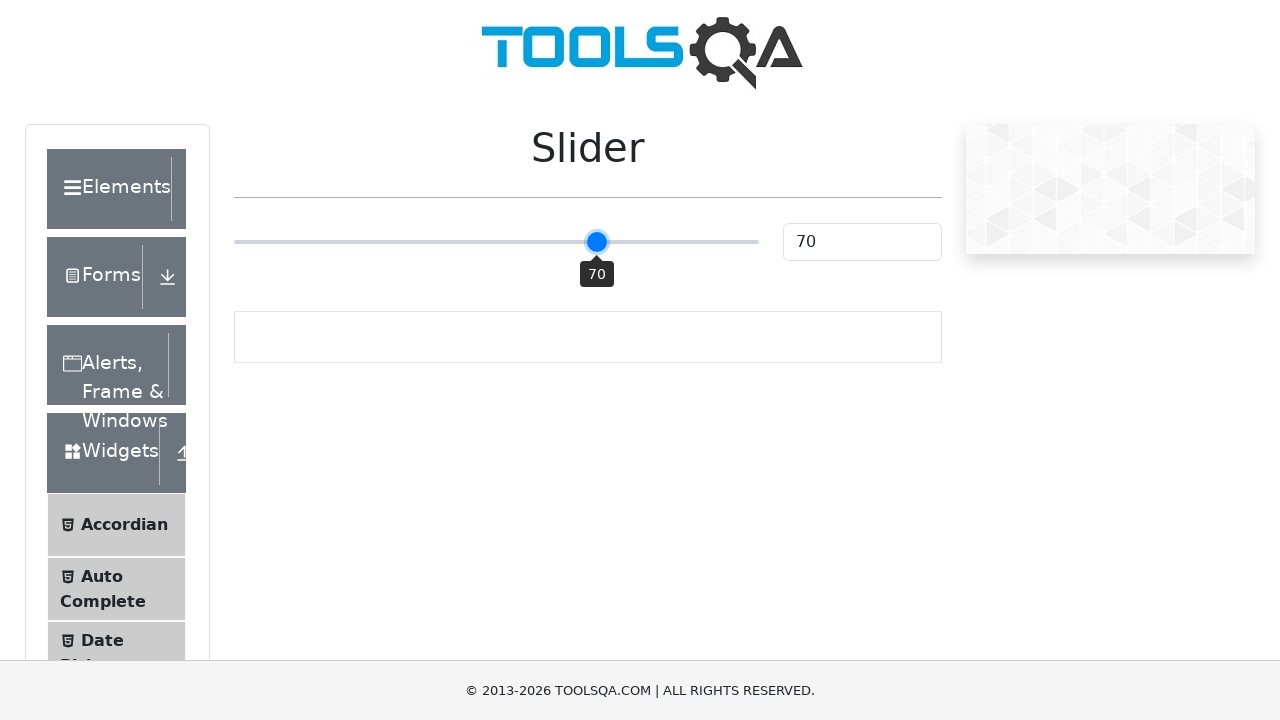

Pressed ArrowRight to move slider (iteration 21/55) on input[type='range']
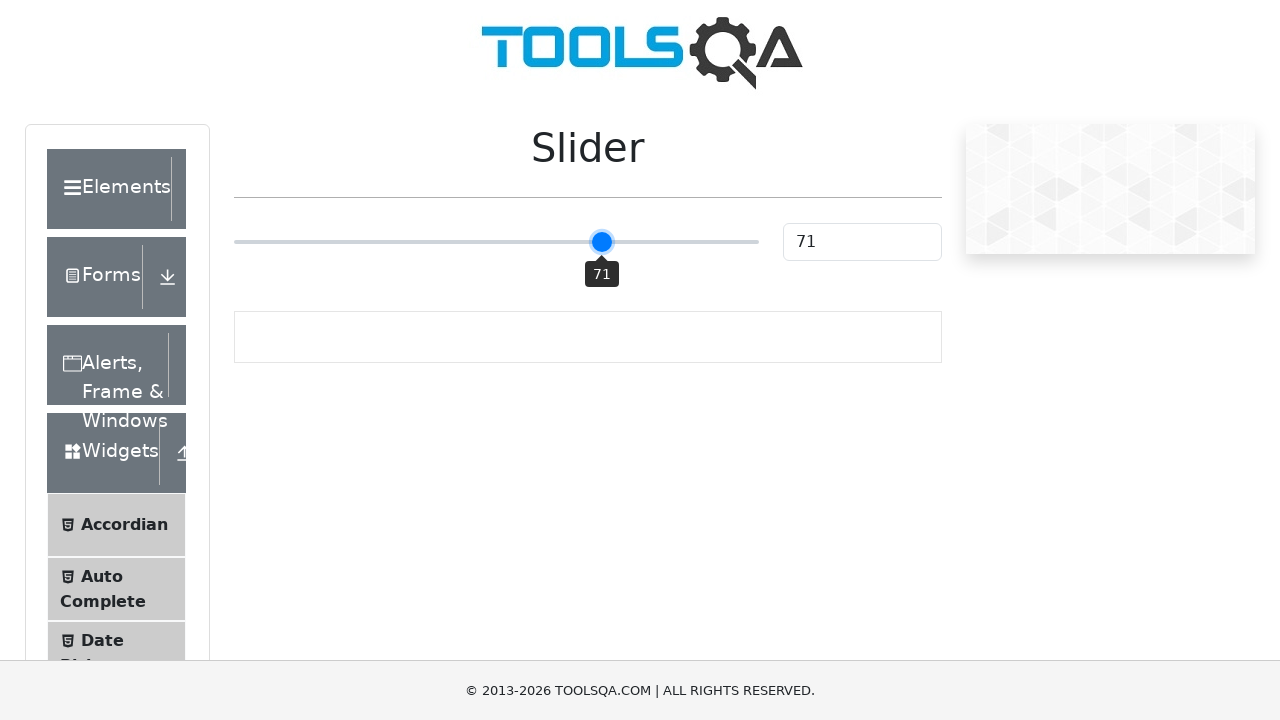

Pressed ArrowRight to move slider (iteration 22/55) on input[type='range']
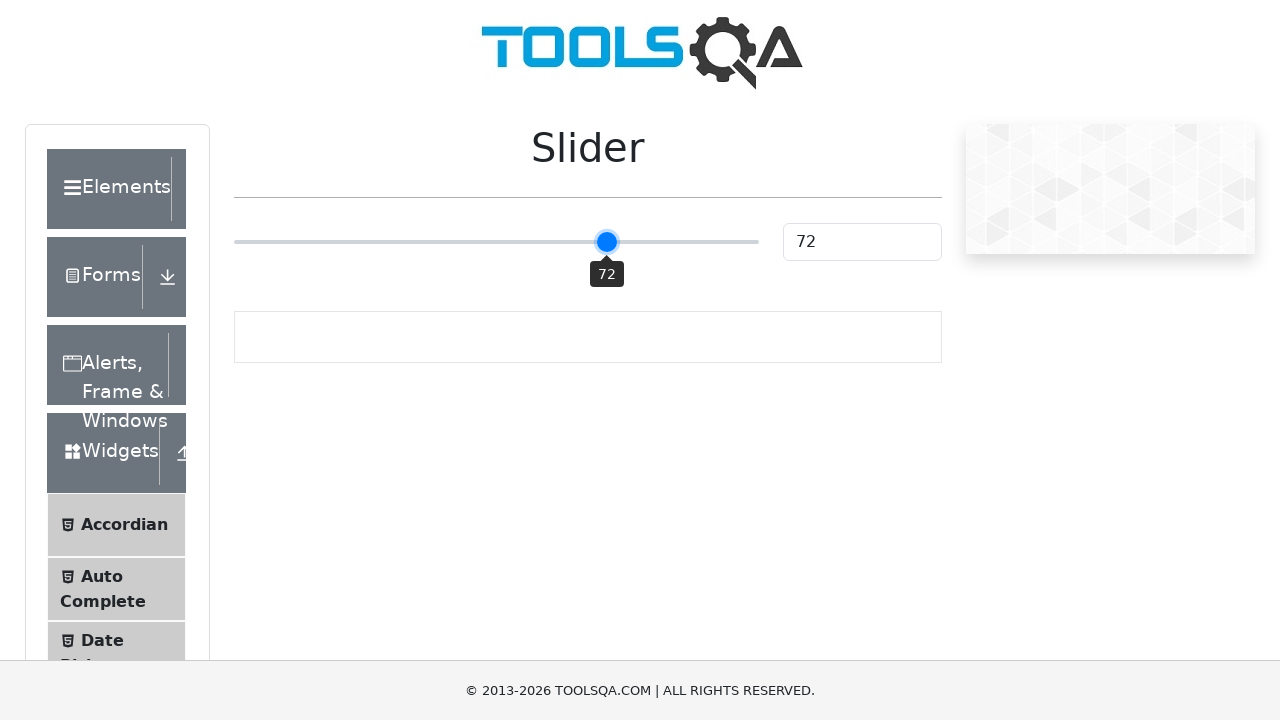

Pressed ArrowRight to move slider (iteration 23/55) on input[type='range']
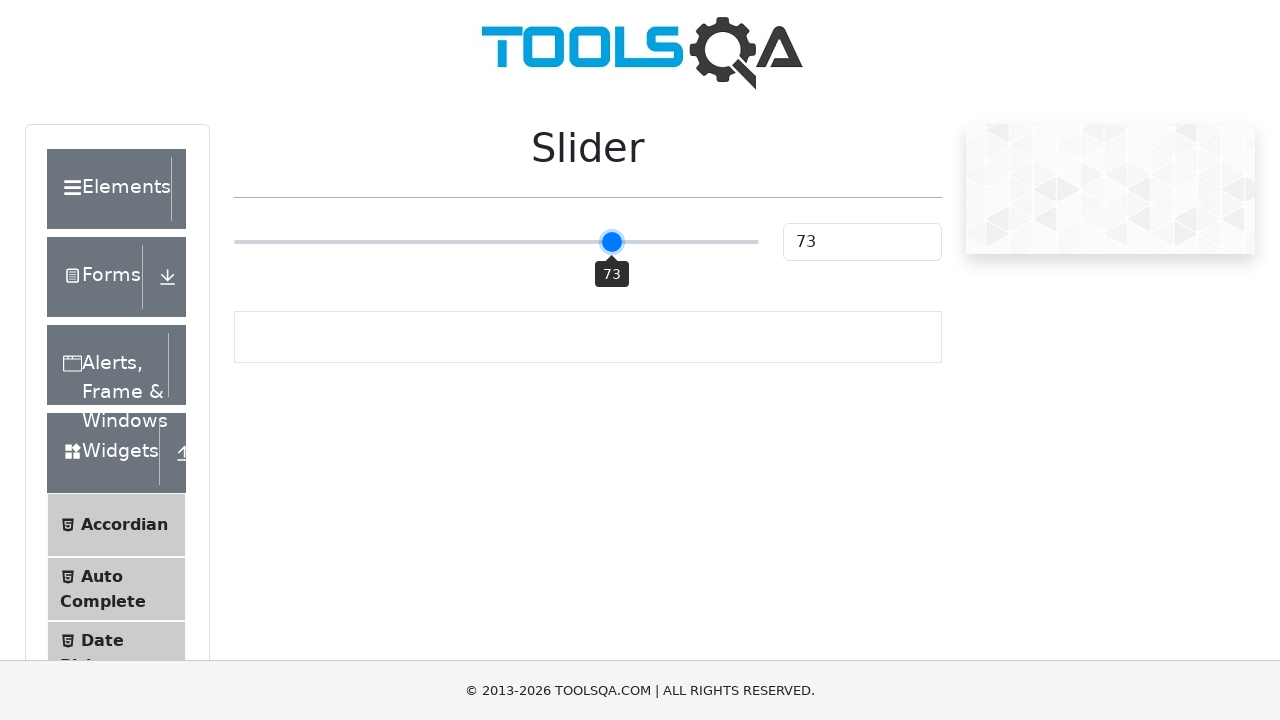

Pressed ArrowRight to move slider (iteration 24/55) on input[type='range']
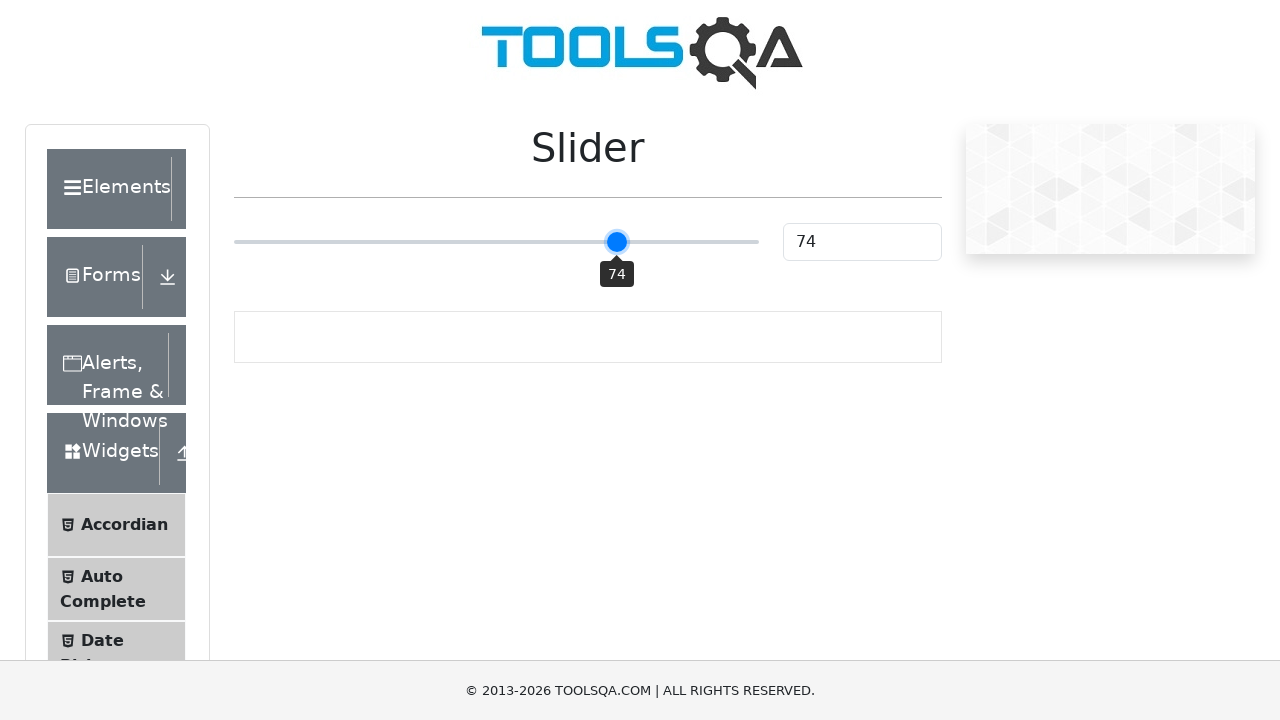

Pressed ArrowRight to move slider (iteration 25/55) on input[type='range']
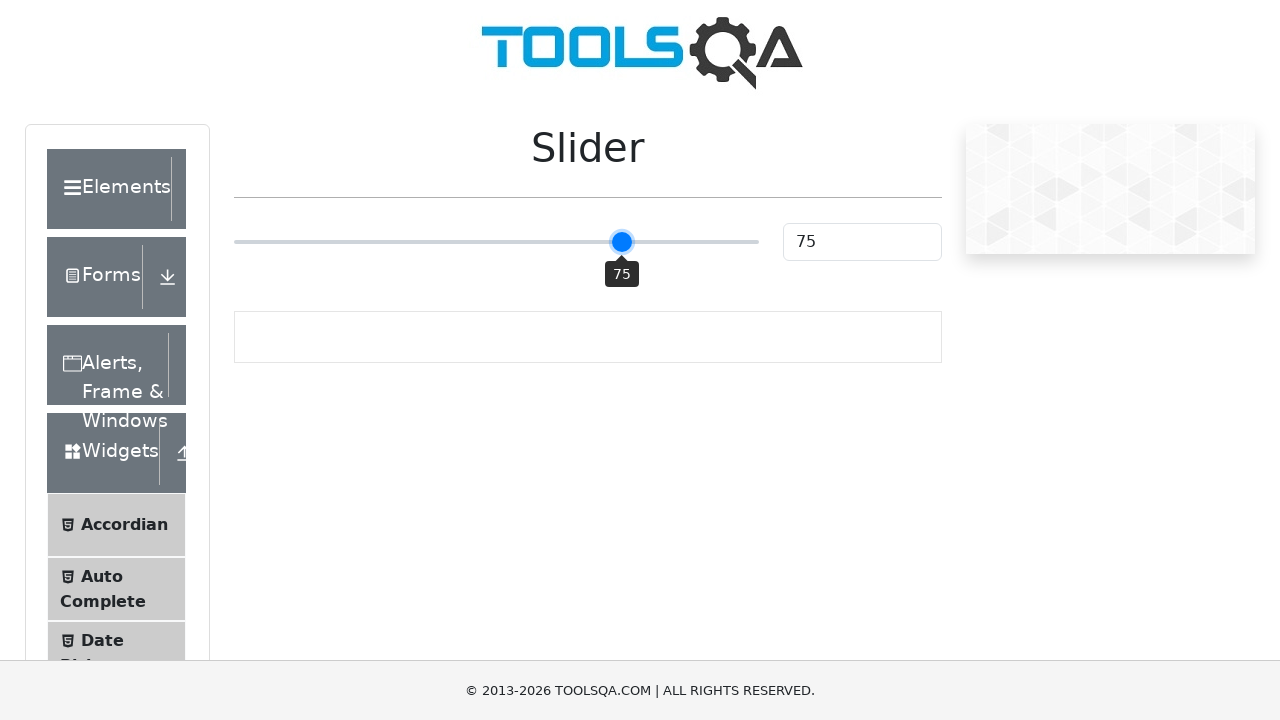

Pressed ArrowRight to move slider (iteration 26/55) on input[type='range']
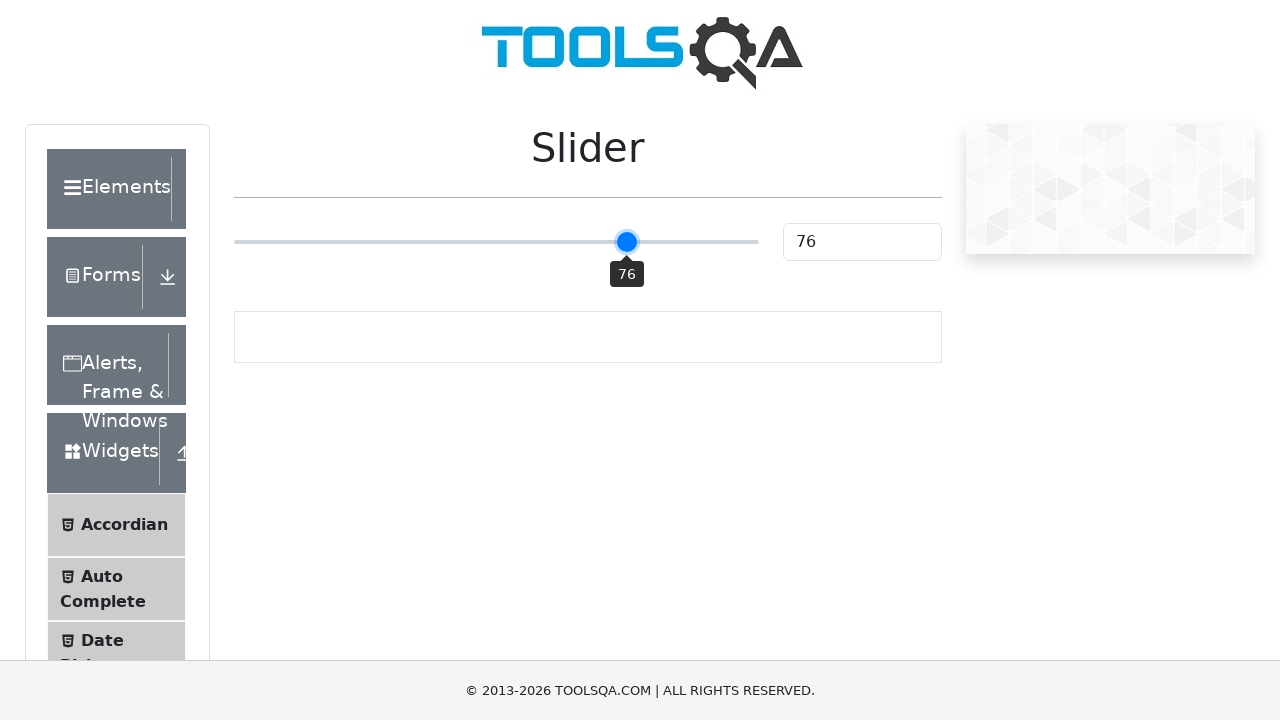

Pressed ArrowRight to move slider (iteration 27/55) on input[type='range']
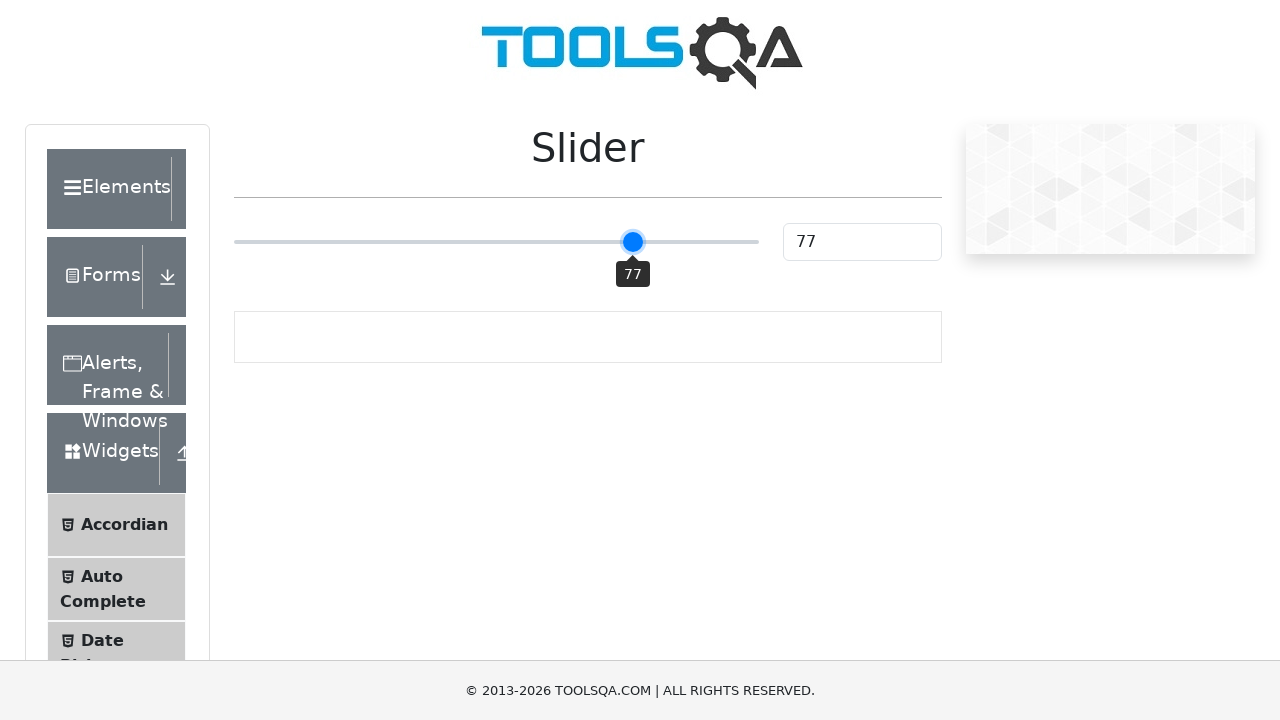

Pressed ArrowRight to move slider (iteration 28/55) on input[type='range']
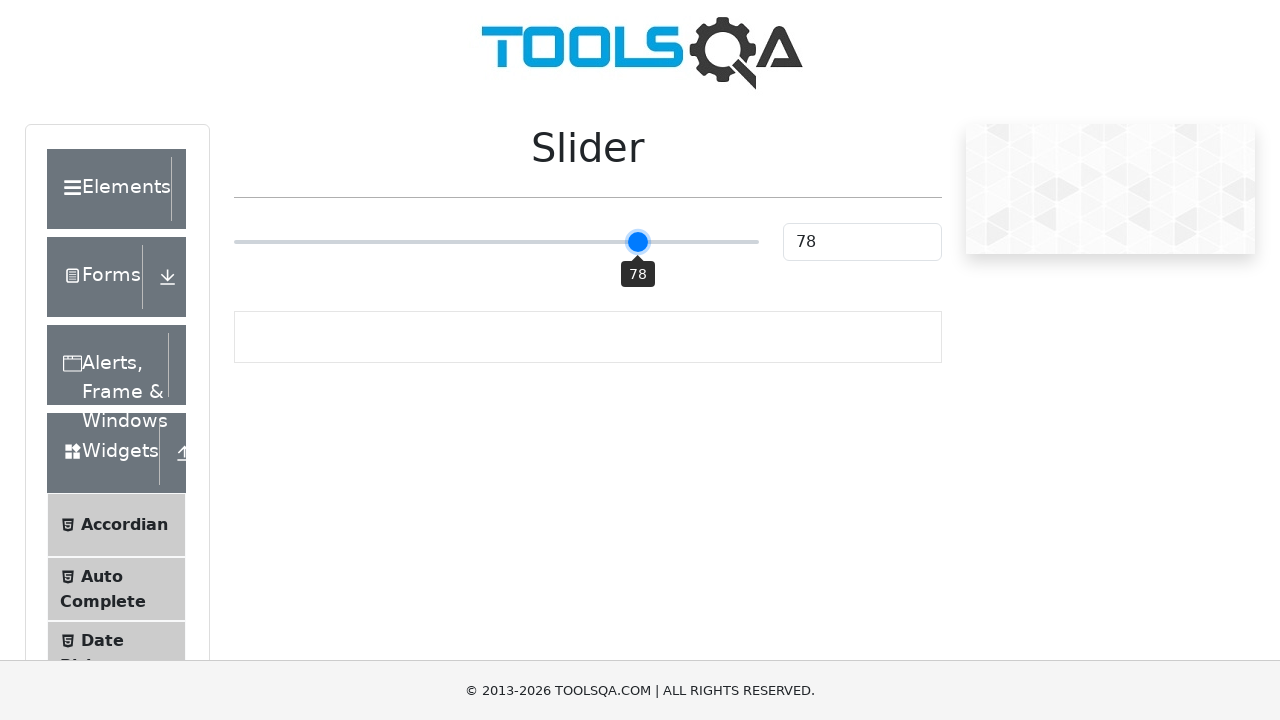

Pressed ArrowRight to move slider (iteration 29/55) on input[type='range']
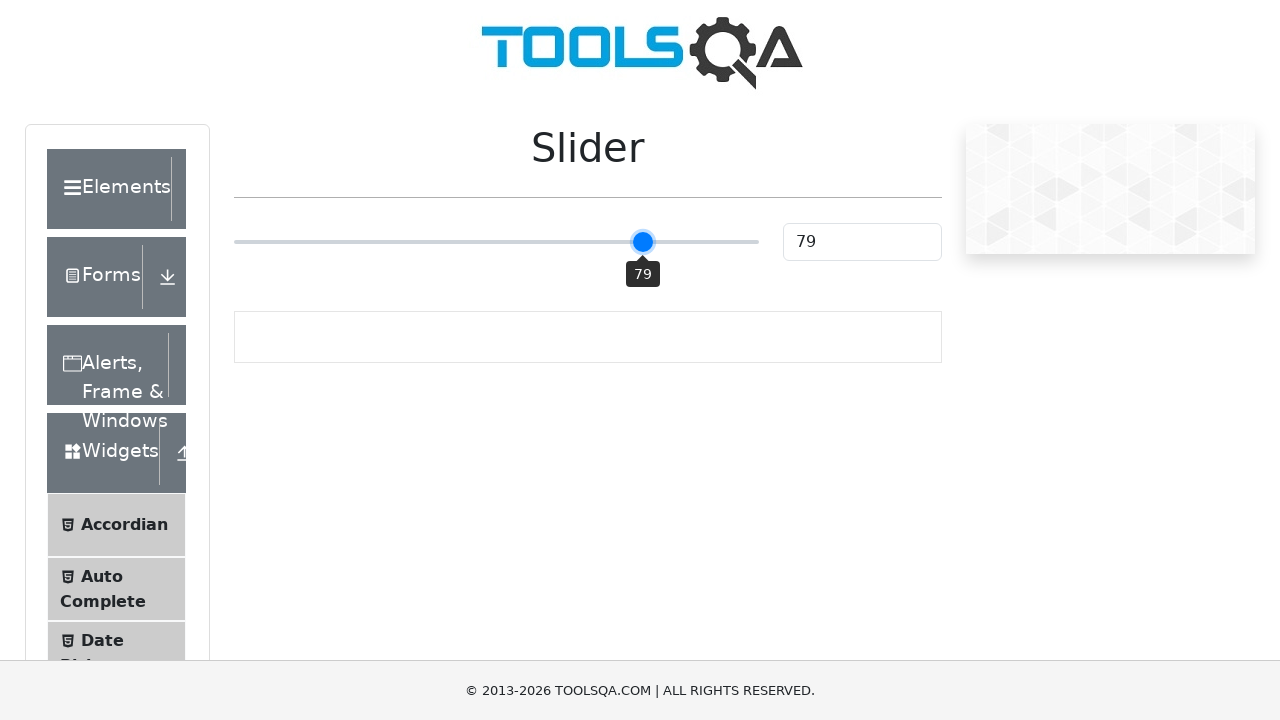

Pressed ArrowRight to move slider (iteration 30/55) on input[type='range']
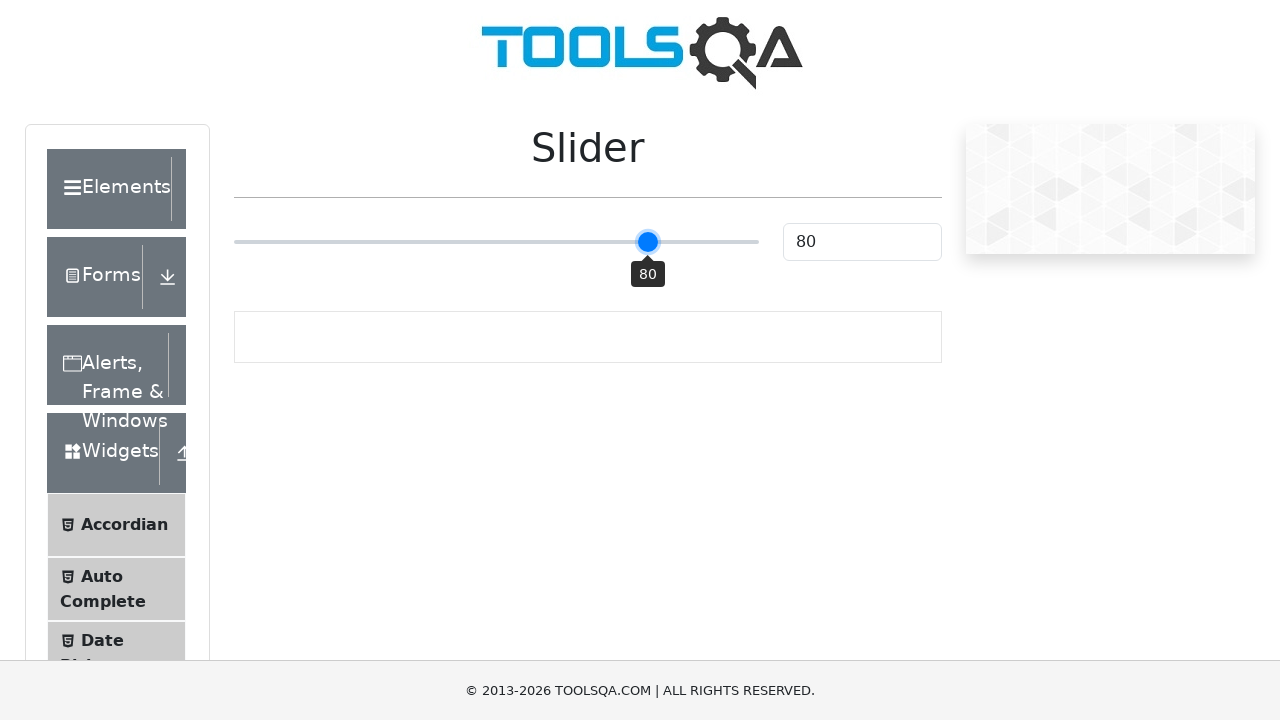

Pressed ArrowRight to move slider (iteration 31/55) on input[type='range']
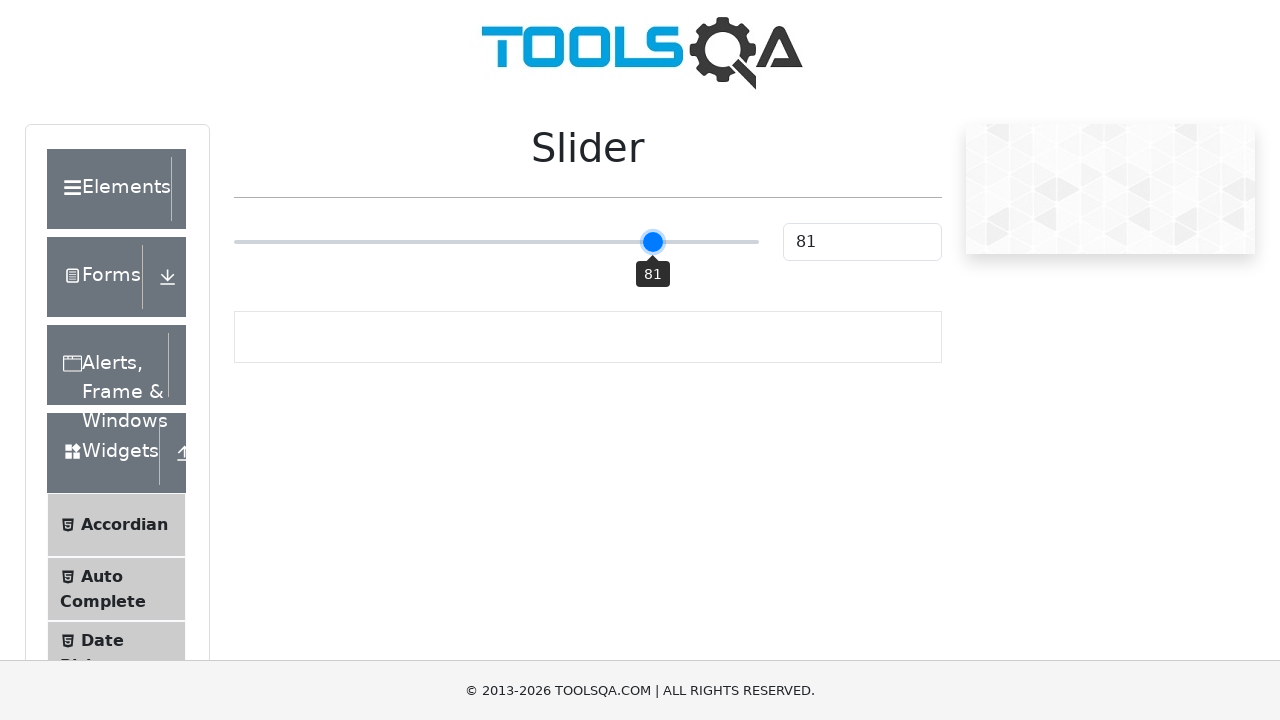

Pressed ArrowRight to move slider (iteration 32/55) on input[type='range']
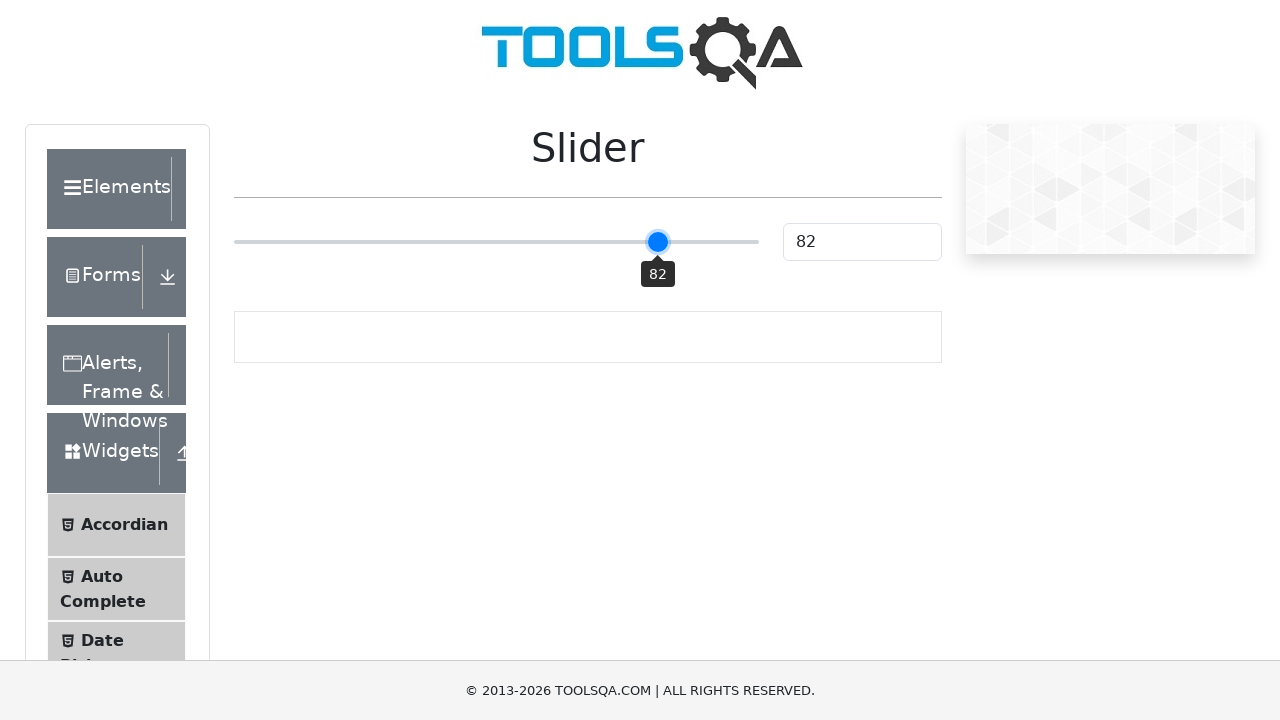

Pressed ArrowRight to move slider (iteration 33/55) on input[type='range']
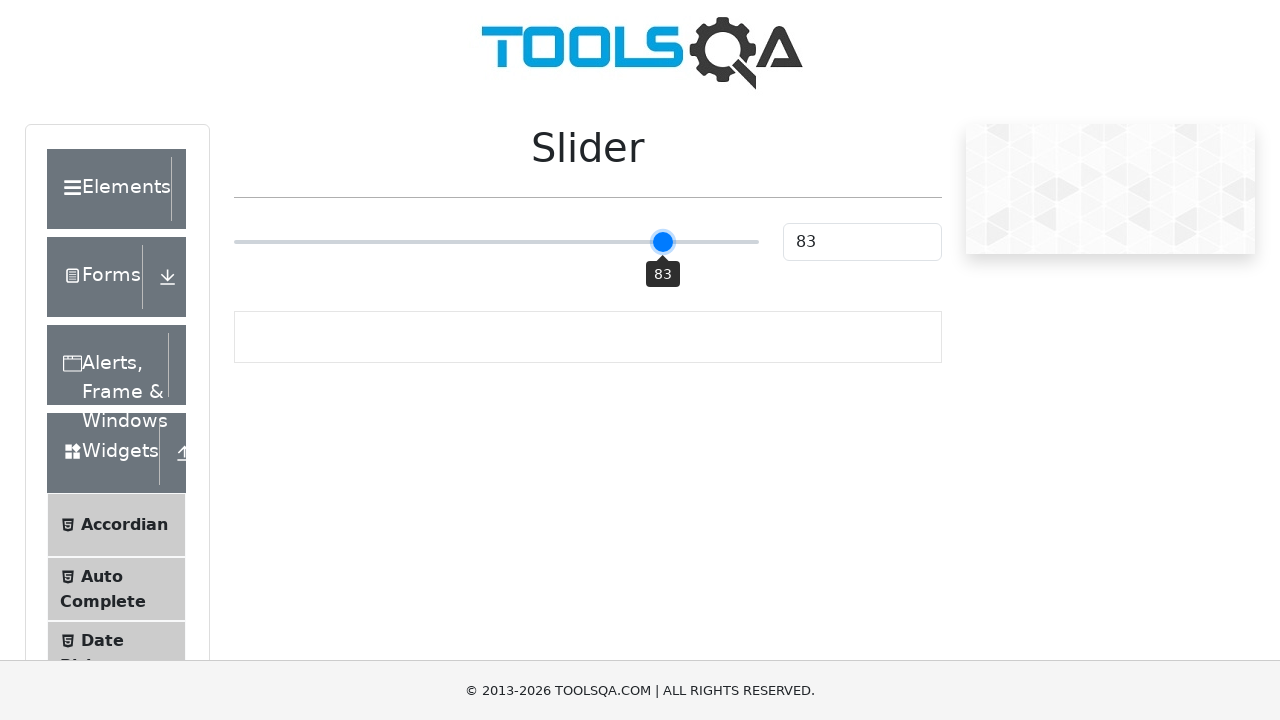

Pressed ArrowRight to move slider (iteration 34/55) on input[type='range']
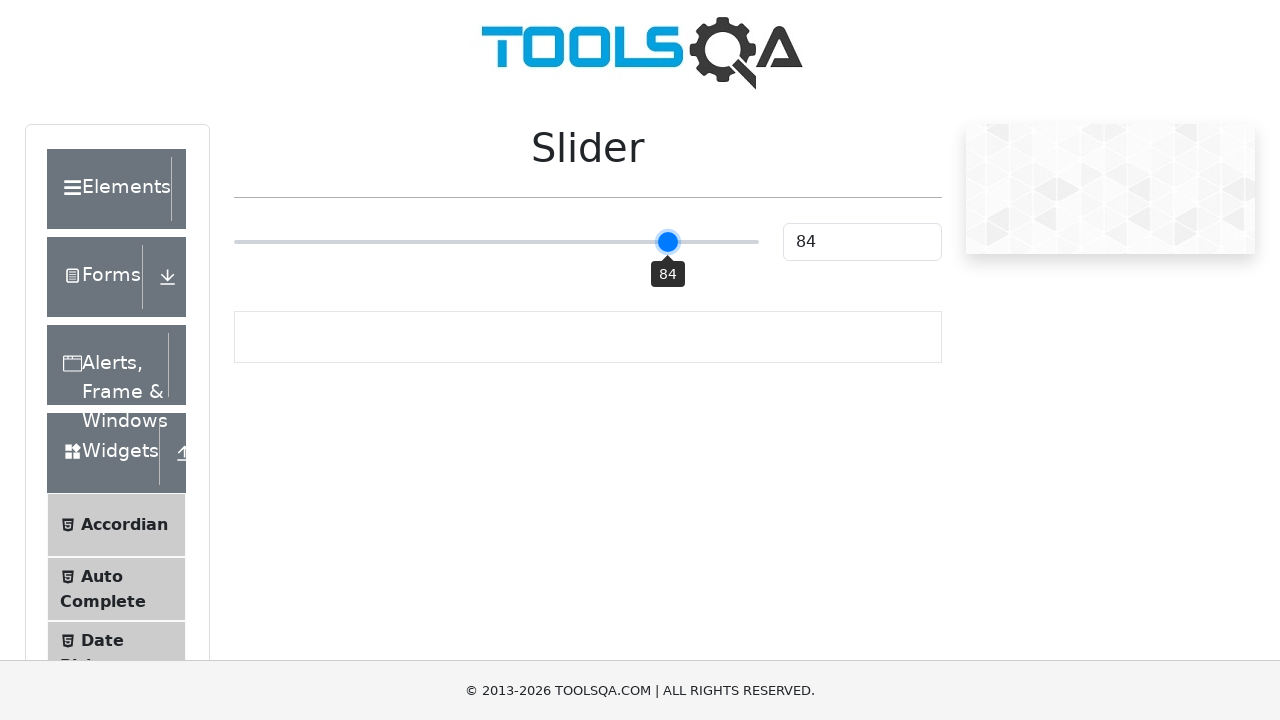

Pressed ArrowRight to move slider (iteration 35/55) on input[type='range']
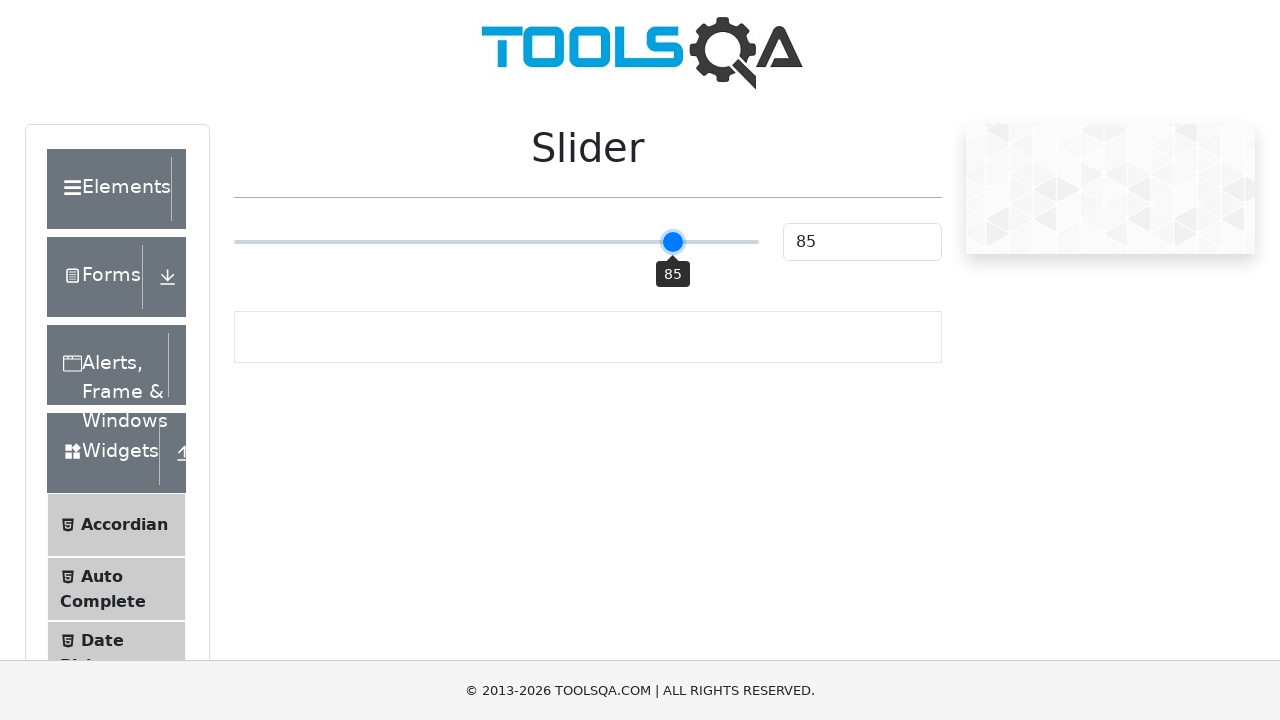

Pressed ArrowRight to move slider (iteration 36/55) on input[type='range']
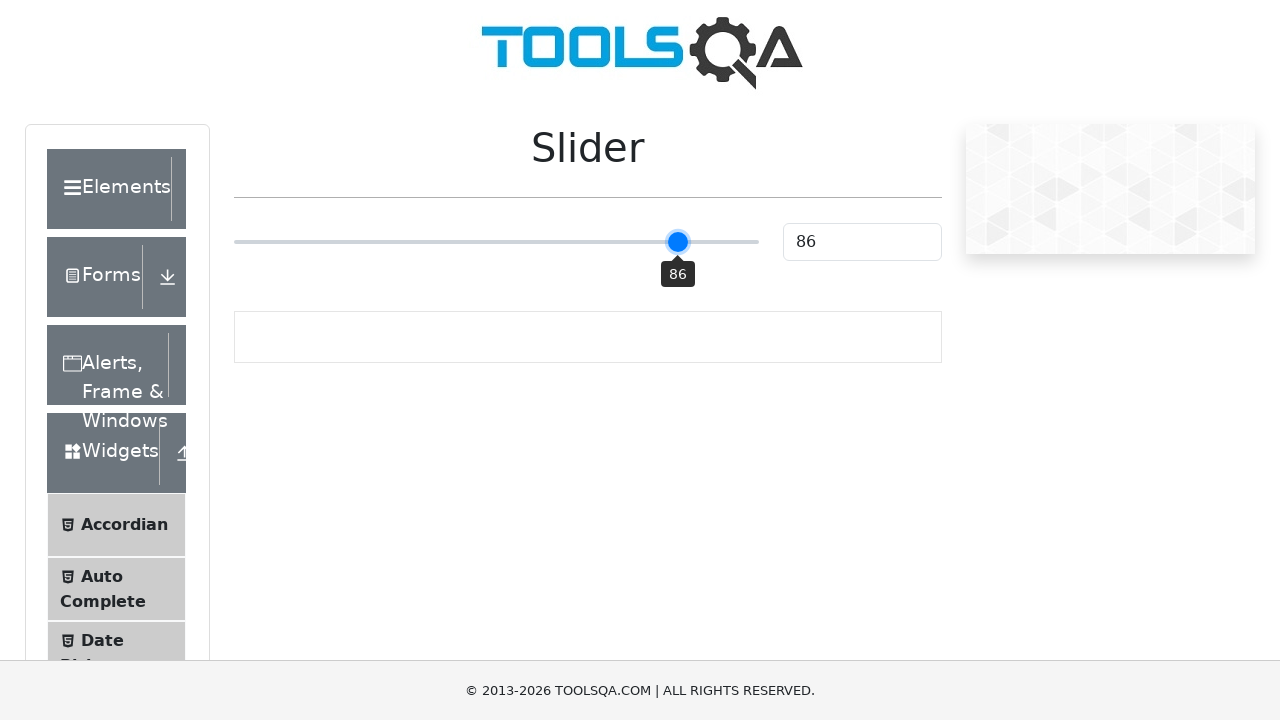

Pressed ArrowRight to move slider (iteration 37/55) on input[type='range']
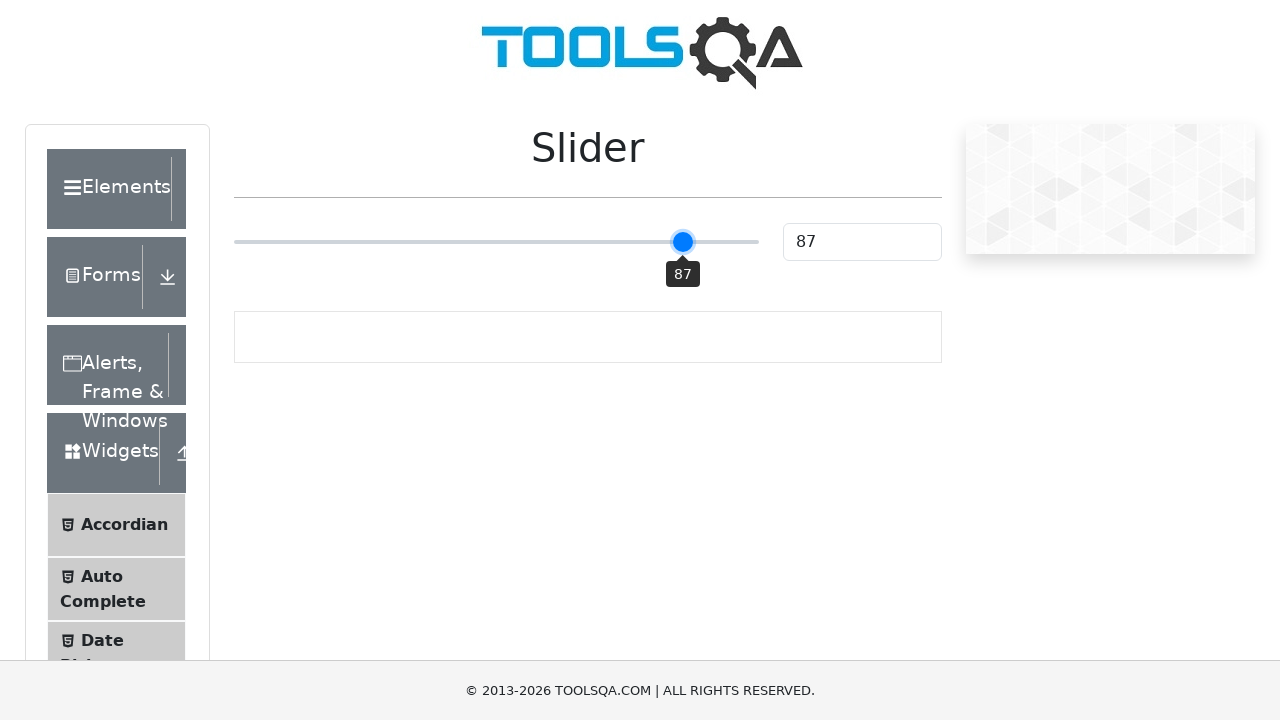

Pressed ArrowRight to move slider (iteration 38/55) on input[type='range']
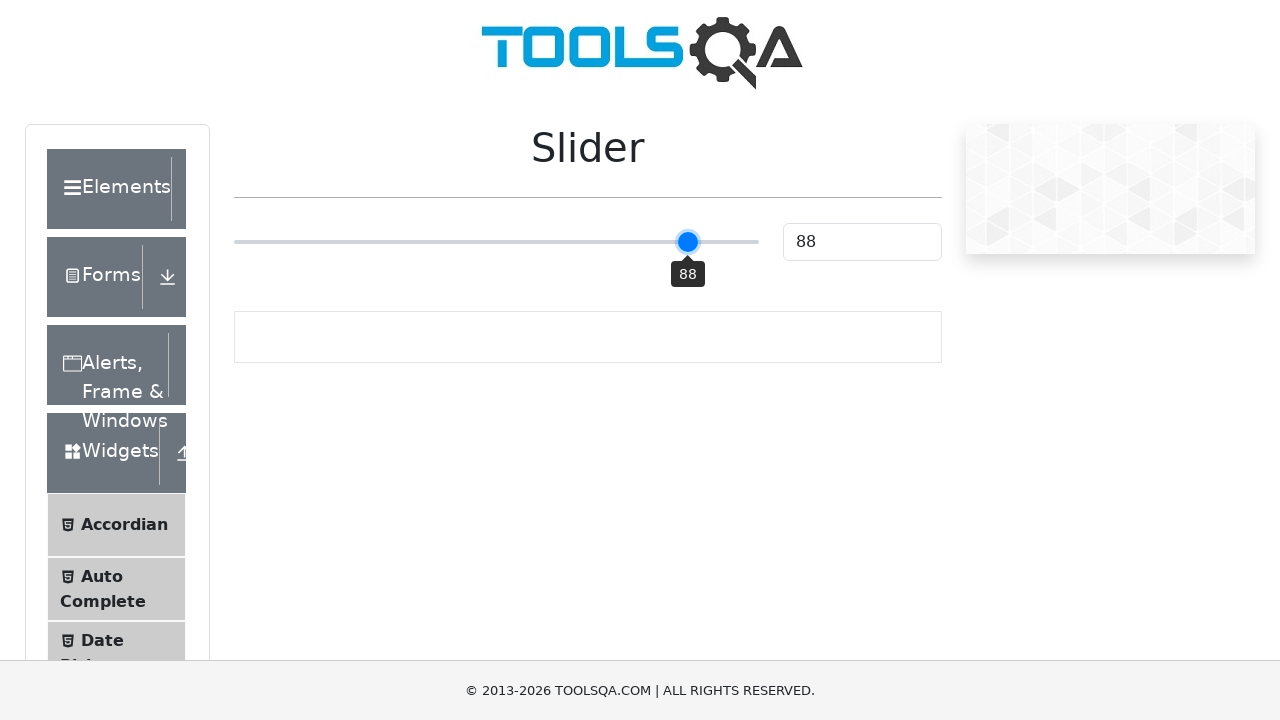

Pressed ArrowRight to move slider (iteration 39/55) on input[type='range']
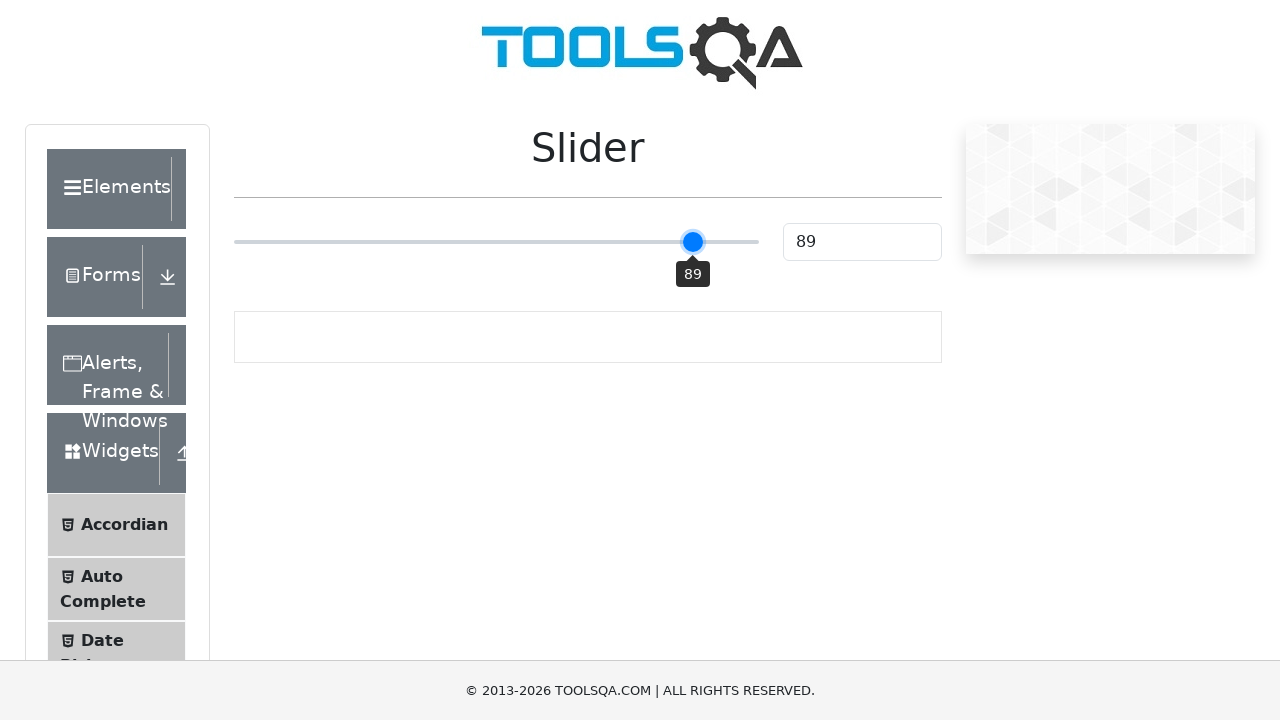

Pressed ArrowRight to move slider (iteration 40/55) on input[type='range']
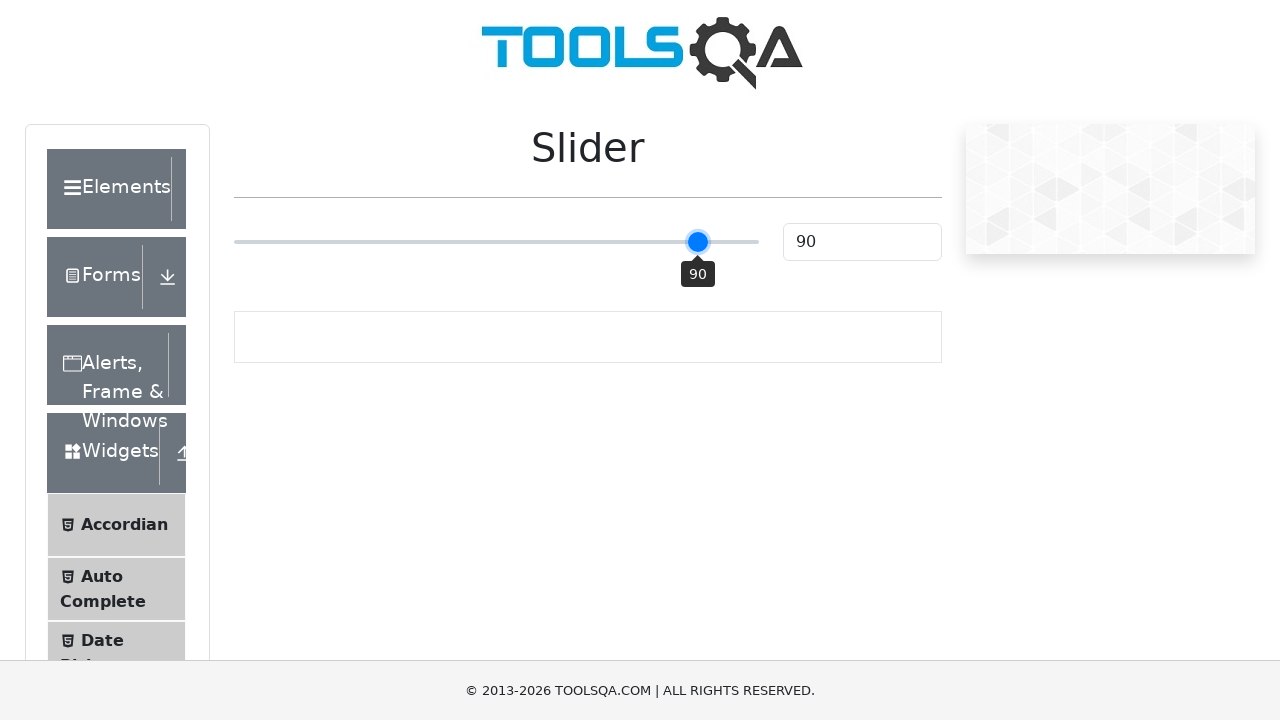

Pressed ArrowRight to move slider (iteration 41/55) on input[type='range']
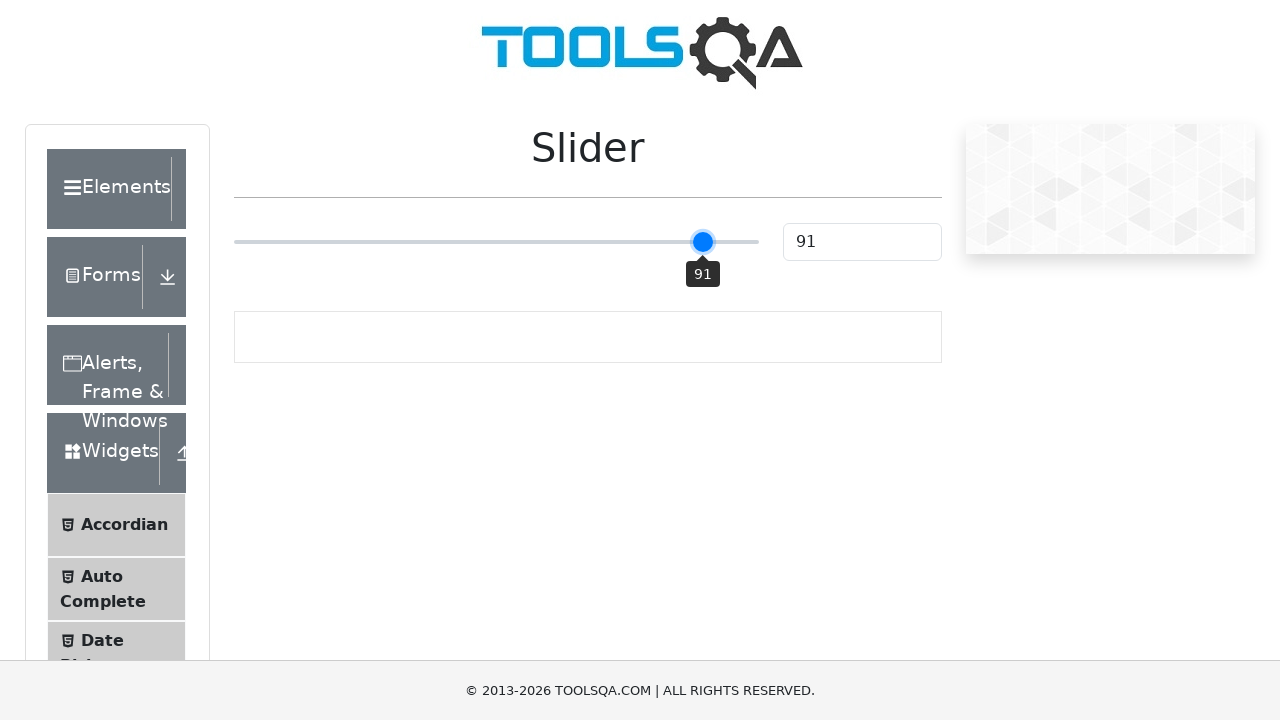

Pressed ArrowRight to move slider (iteration 42/55) on input[type='range']
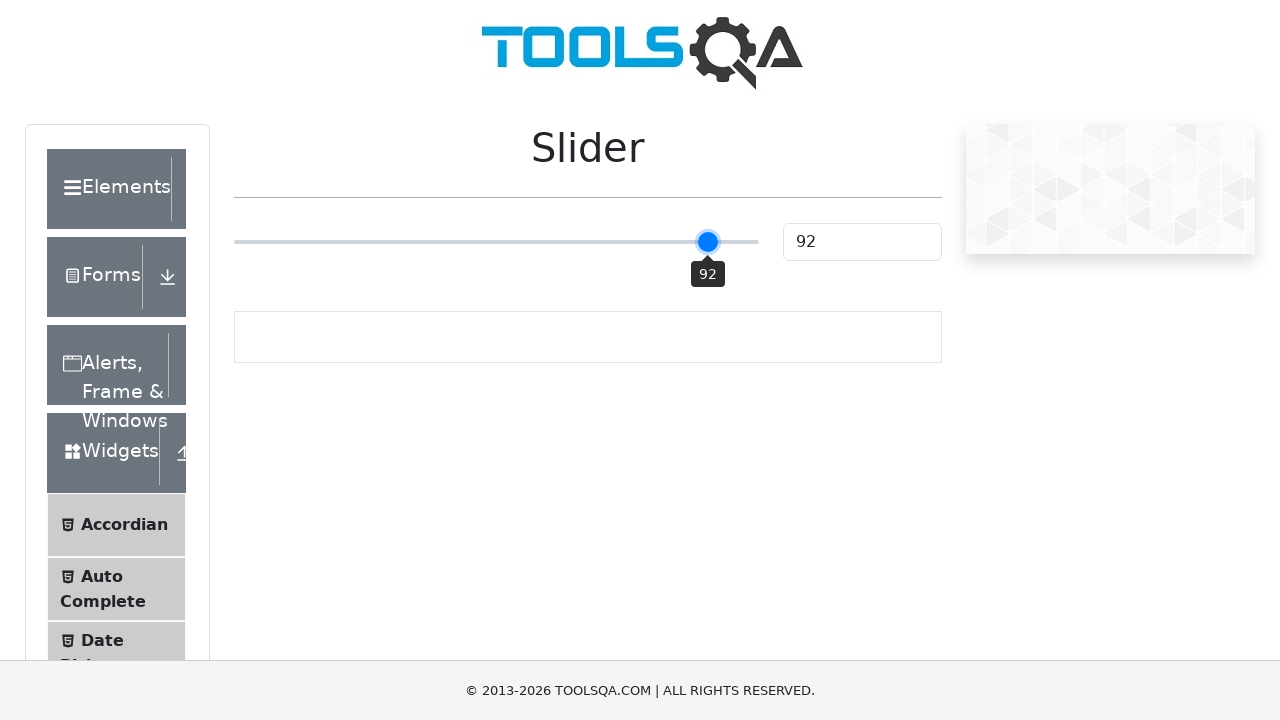

Pressed ArrowRight to move slider (iteration 43/55) on input[type='range']
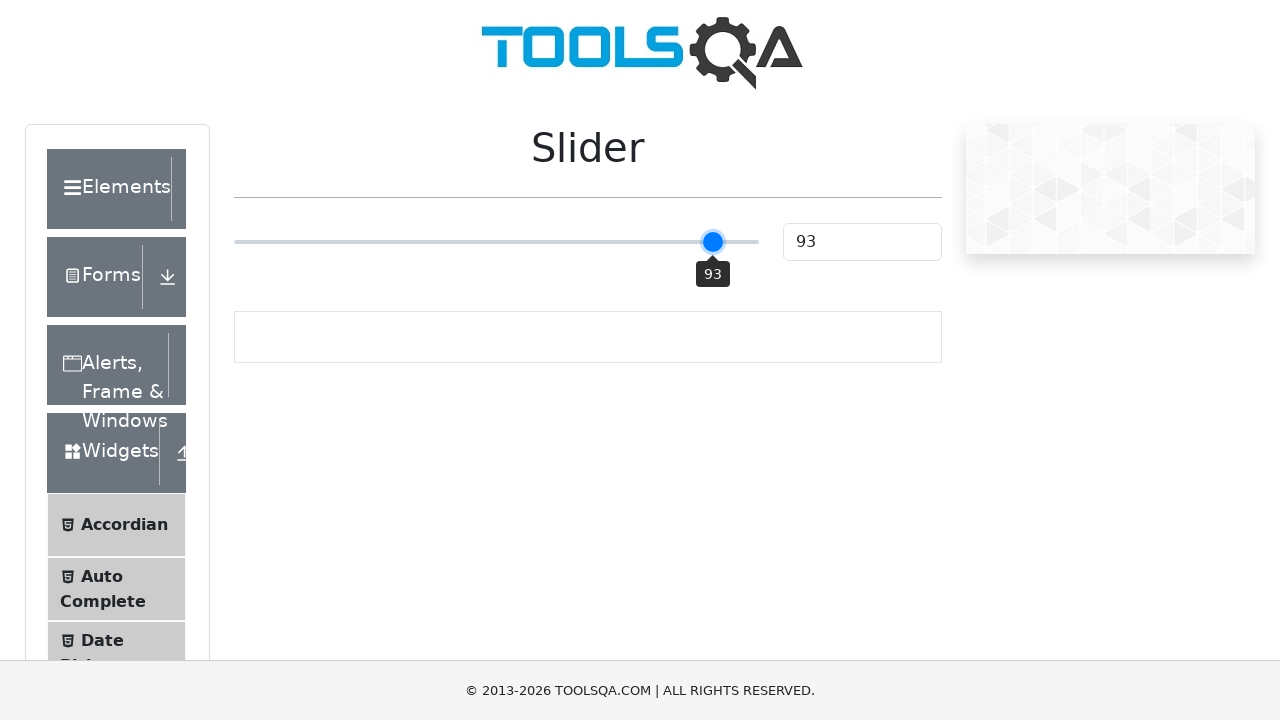

Pressed ArrowRight to move slider (iteration 44/55) on input[type='range']
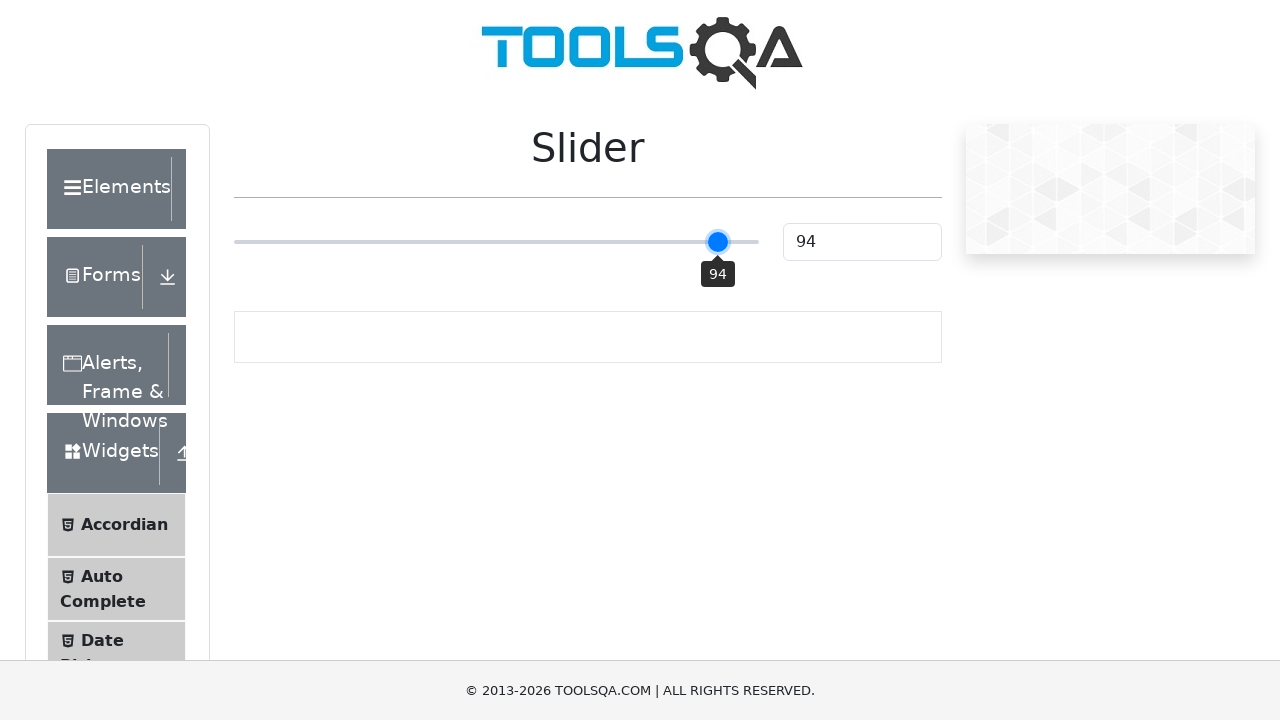

Pressed ArrowRight to move slider (iteration 45/55) on input[type='range']
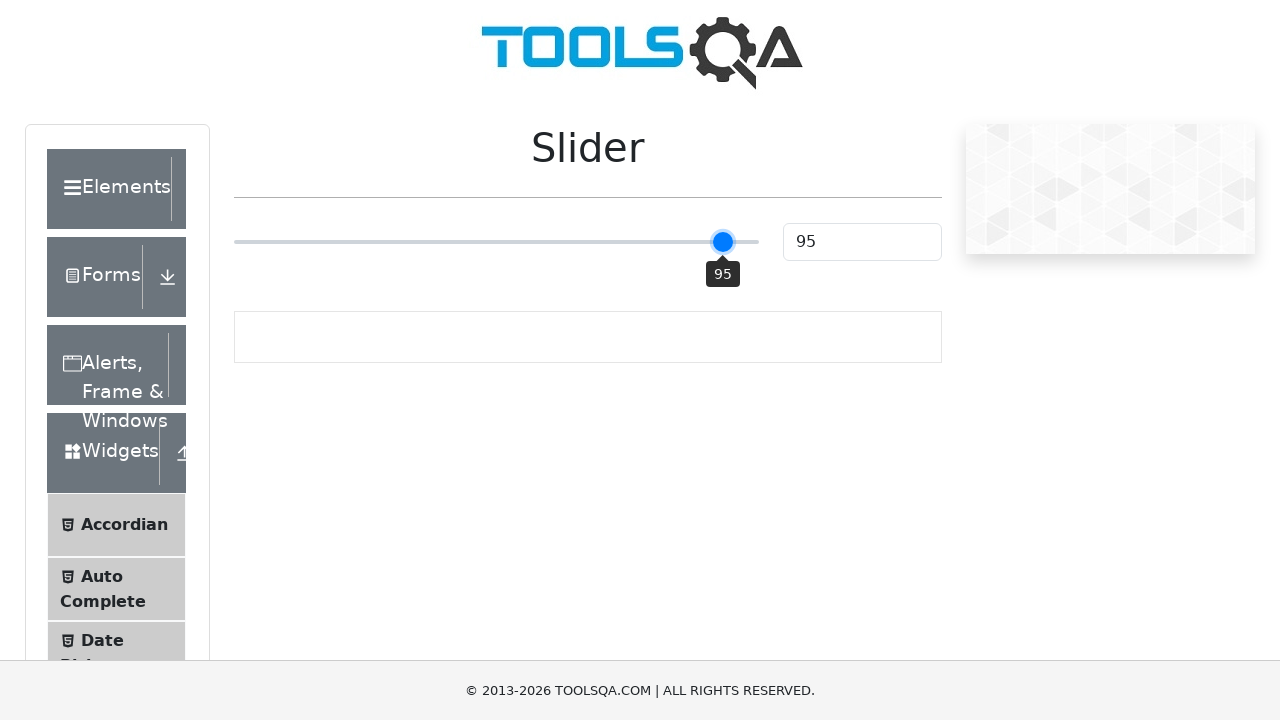

Pressed ArrowRight to move slider (iteration 46/55) on input[type='range']
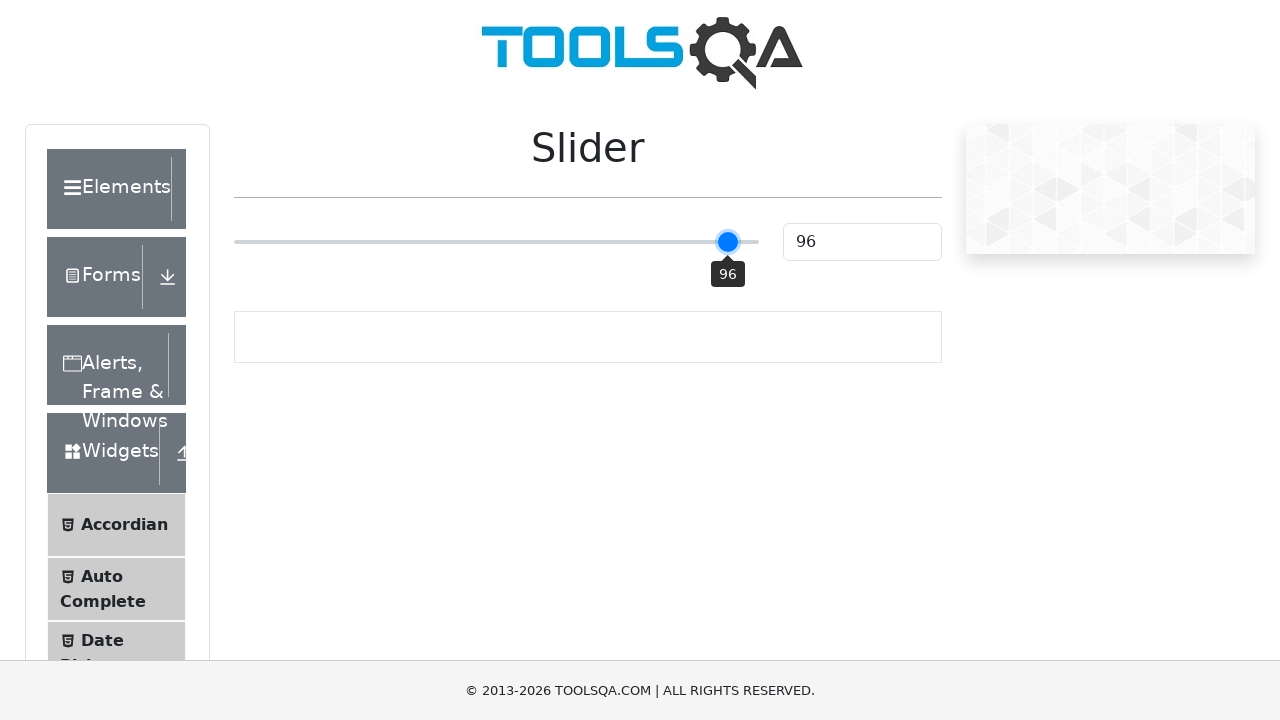

Pressed ArrowRight to move slider (iteration 47/55) on input[type='range']
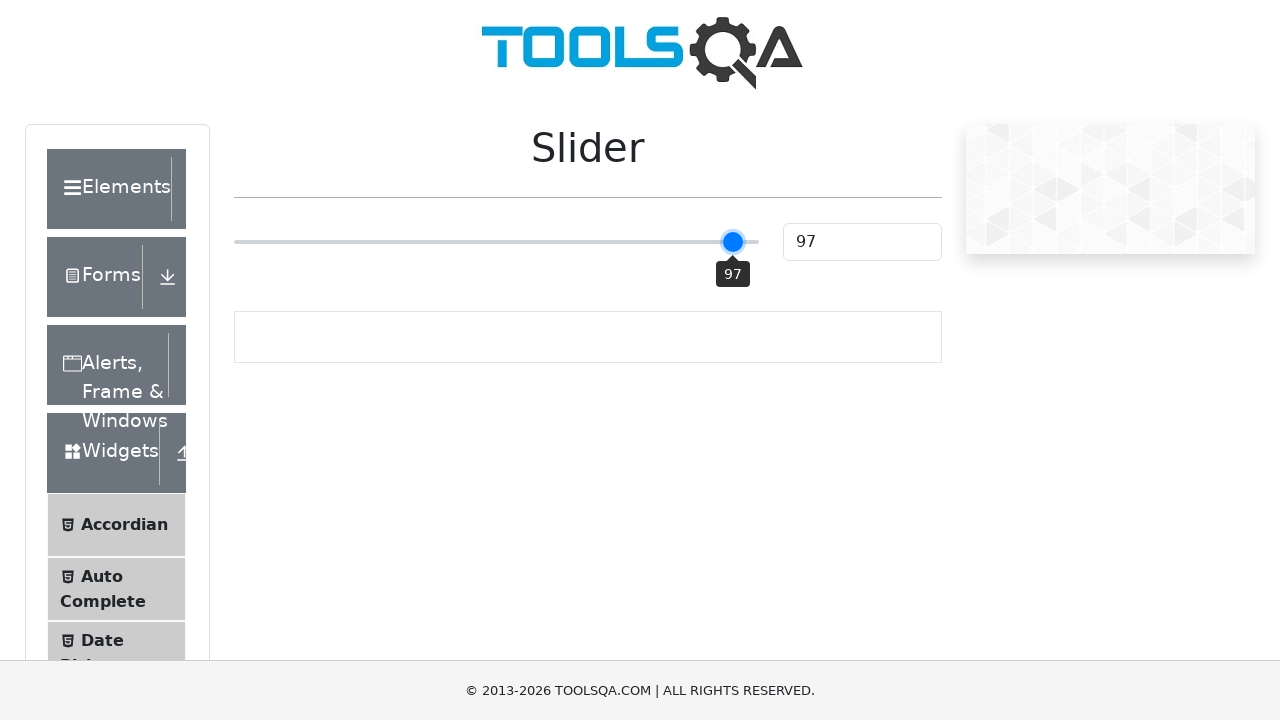

Pressed ArrowRight to move slider (iteration 48/55) on input[type='range']
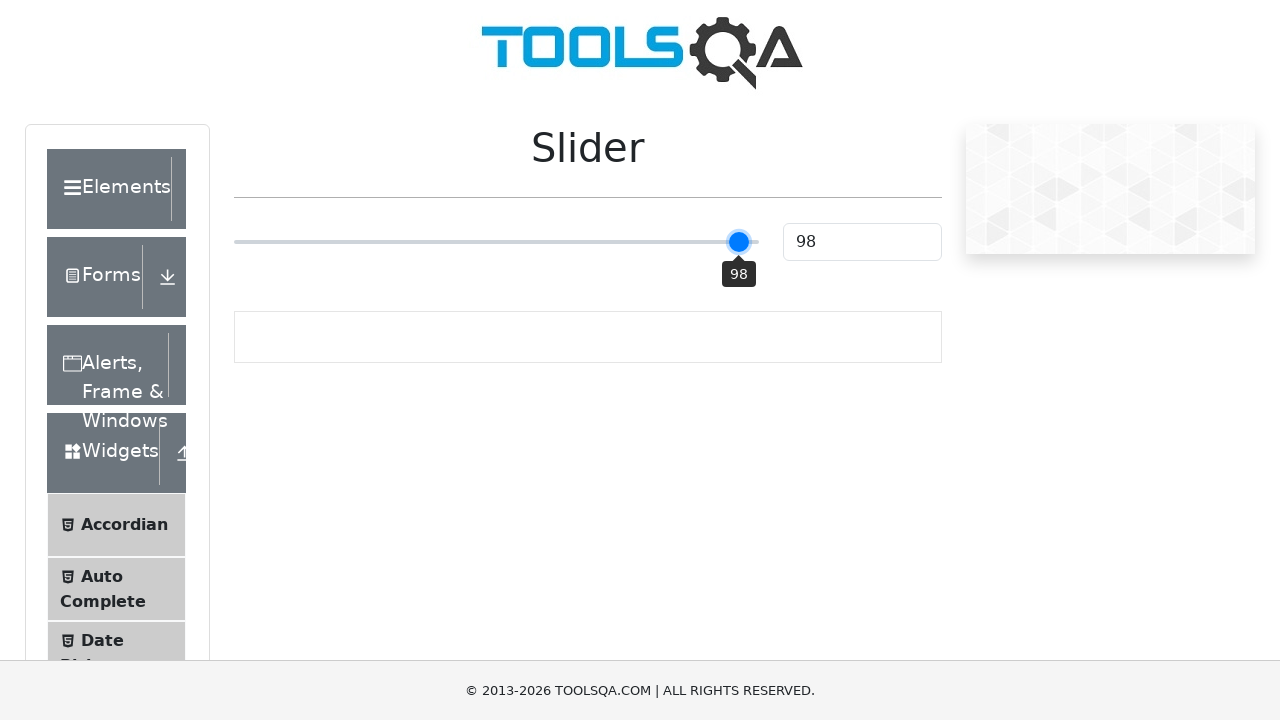

Pressed ArrowRight to move slider (iteration 49/55) on input[type='range']
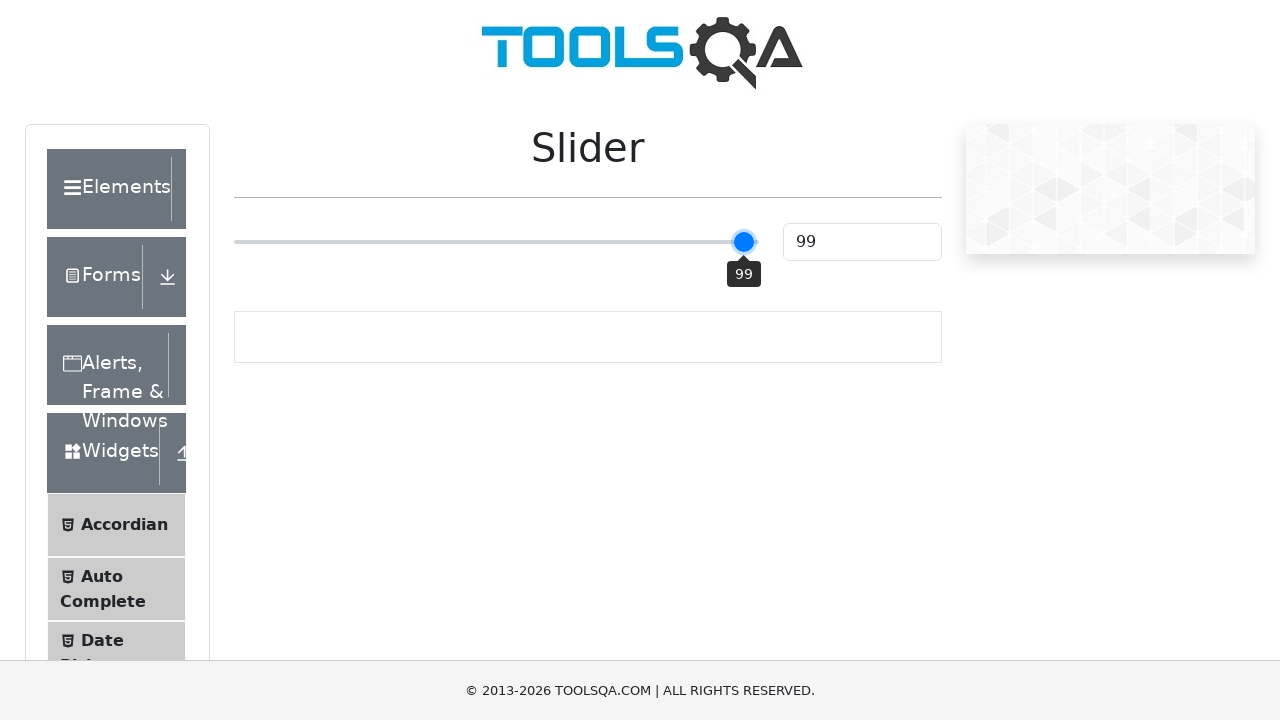

Pressed ArrowRight to move slider (iteration 50/55) on input[type='range']
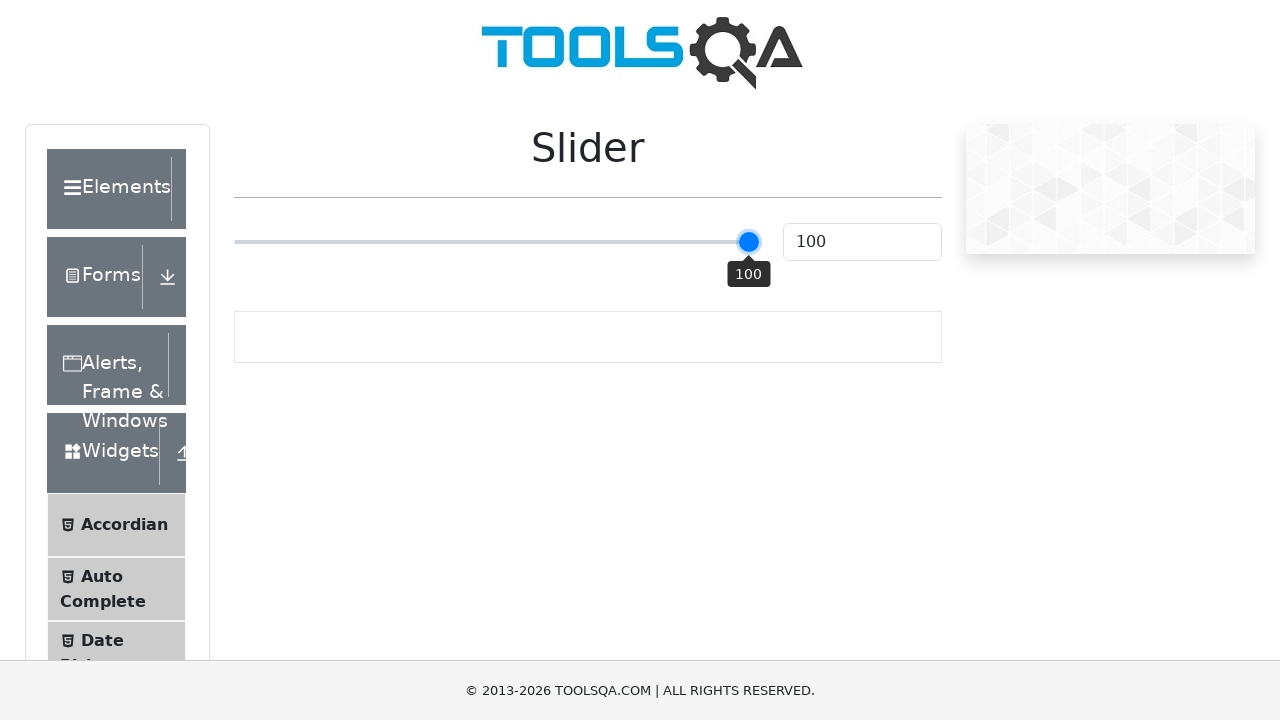

Pressed ArrowRight to move slider (iteration 51/55) on input[type='range']
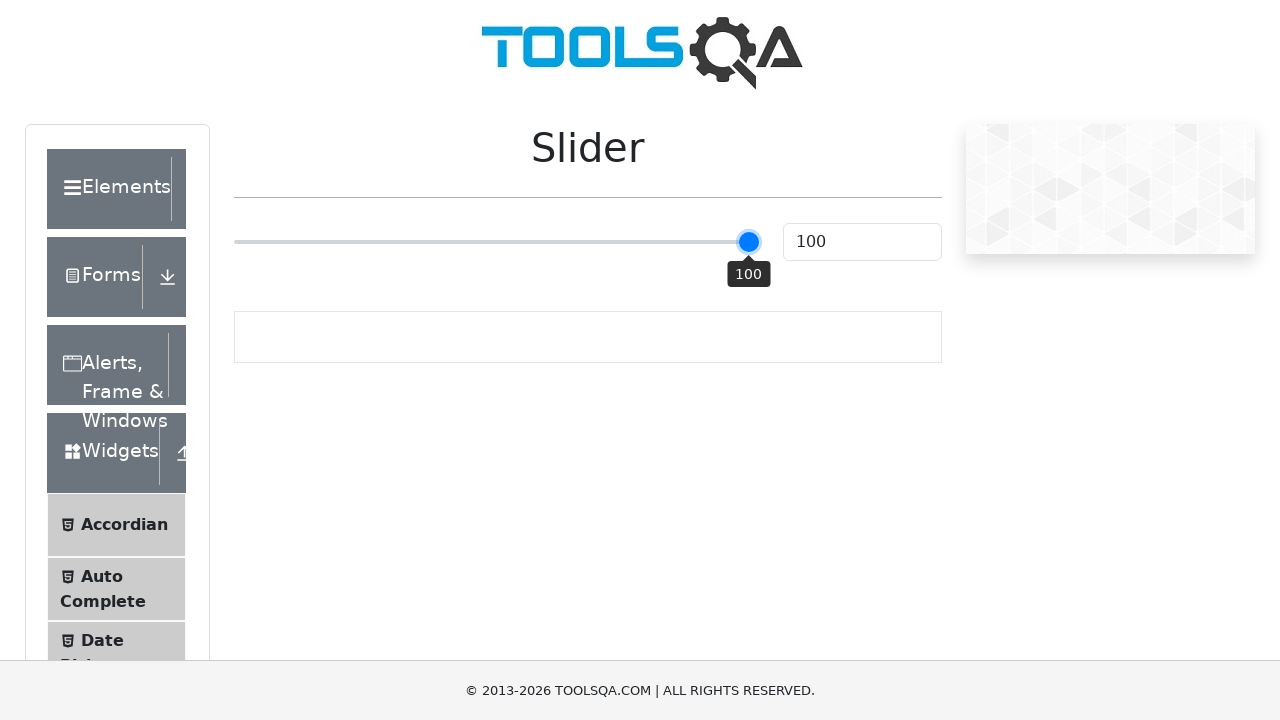

Pressed ArrowRight to move slider (iteration 52/55) on input[type='range']
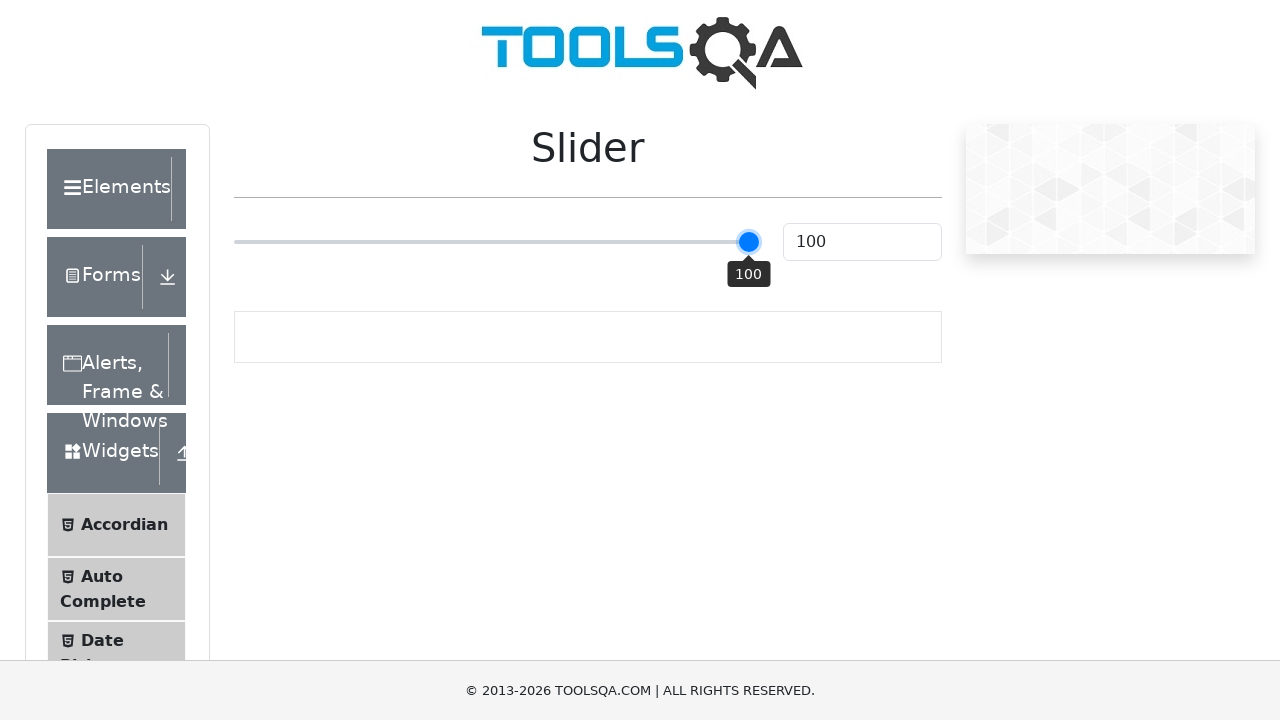

Pressed ArrowRight to move slider (iteration 53/55) on input[type='range']
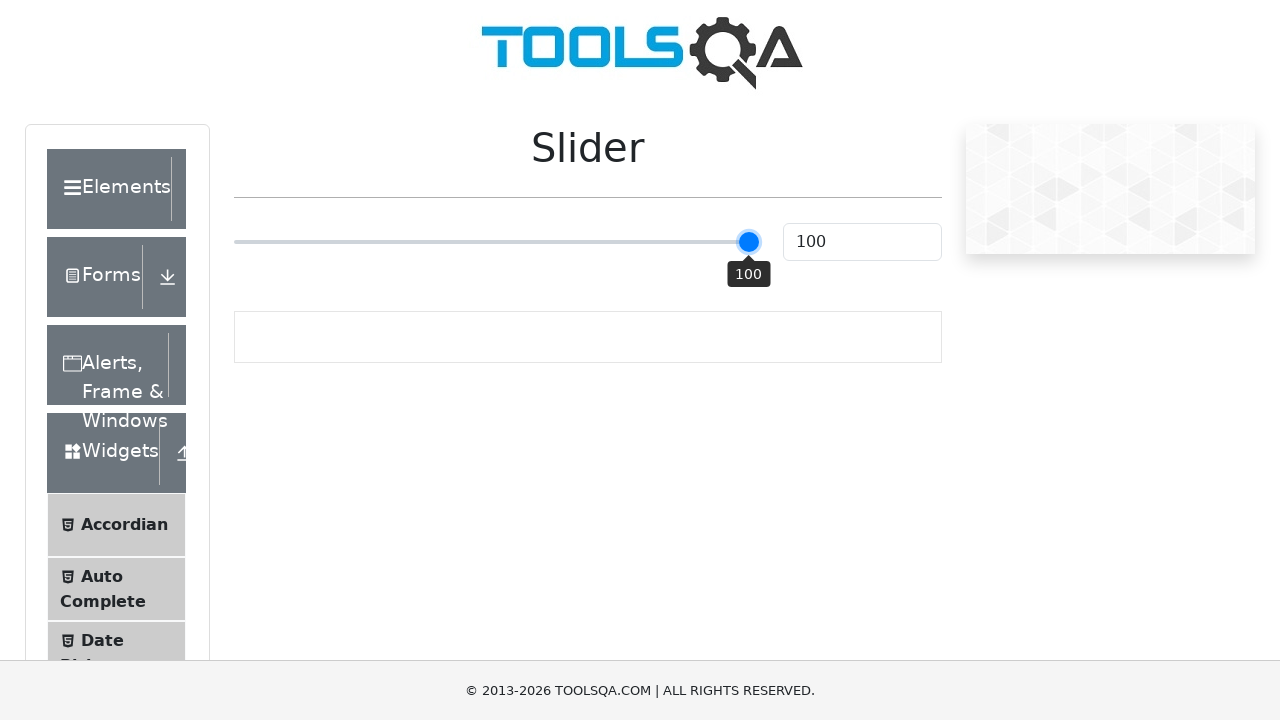

Pressed ArrowRight to move slider (iteration 54/55) on input[type='range']
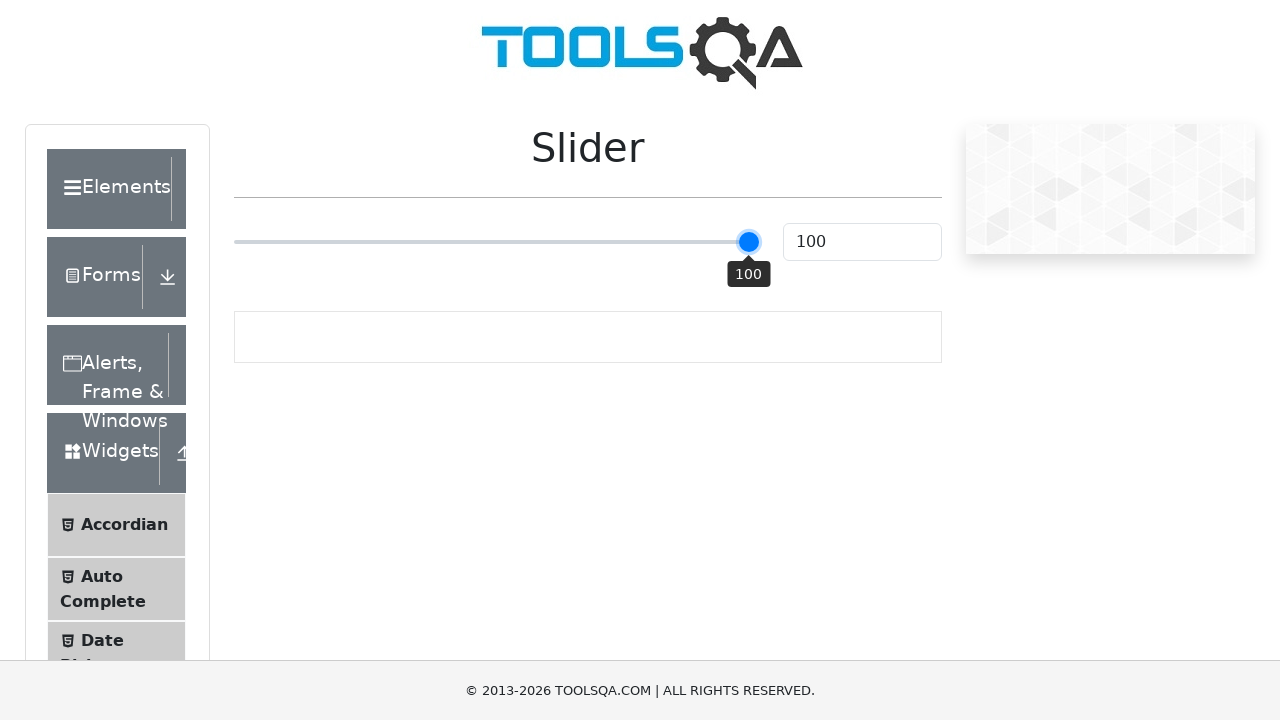

Pressed ArrowRight to move slider (iteration 55/55) on input[type='range']
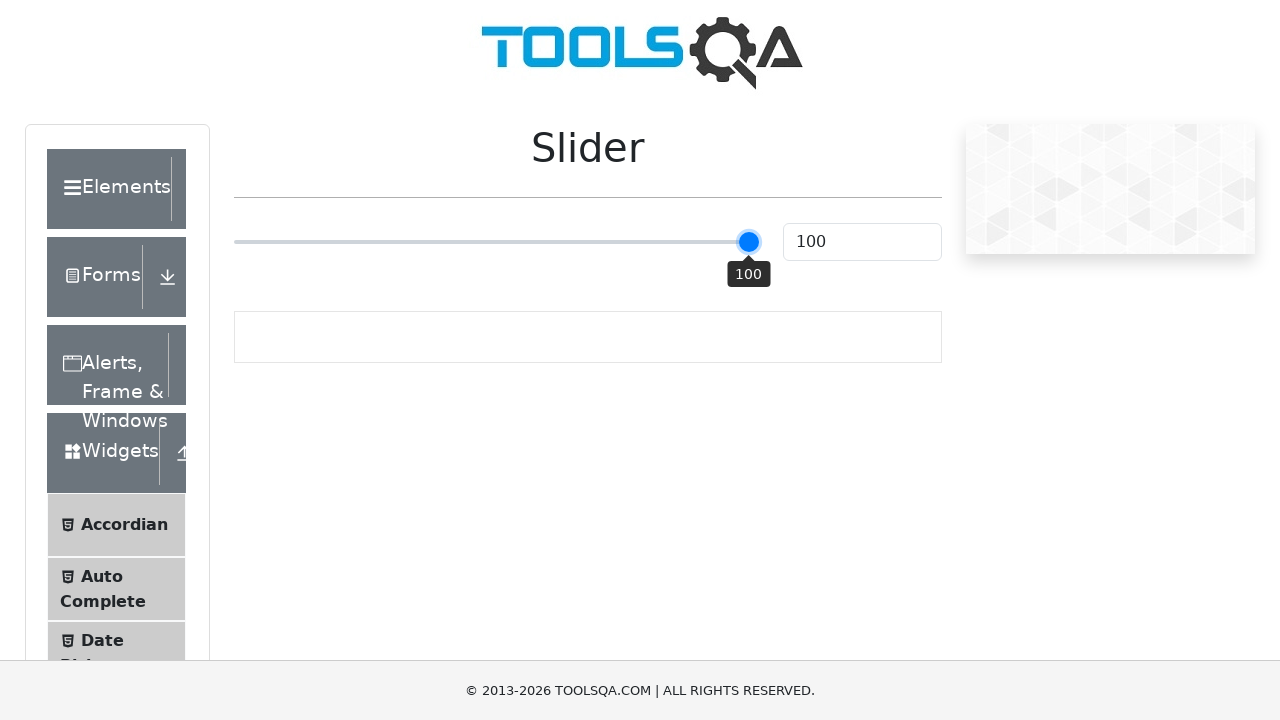

Slider value element is visible
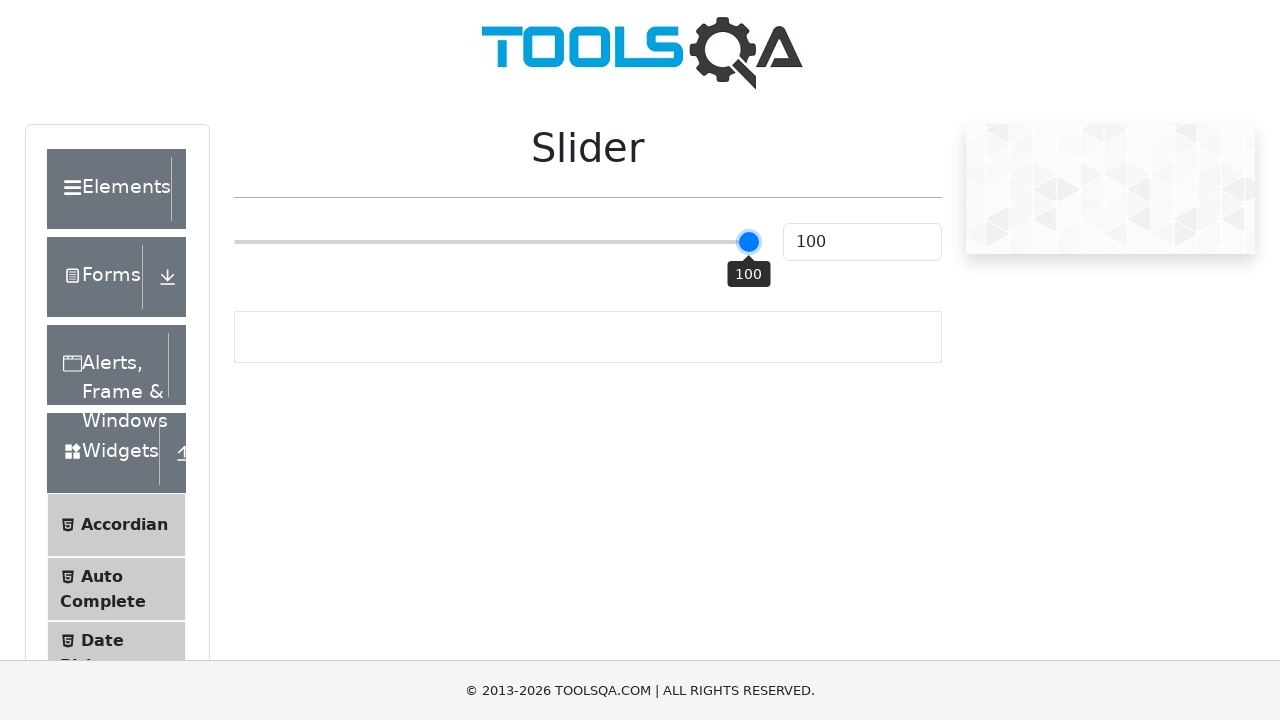

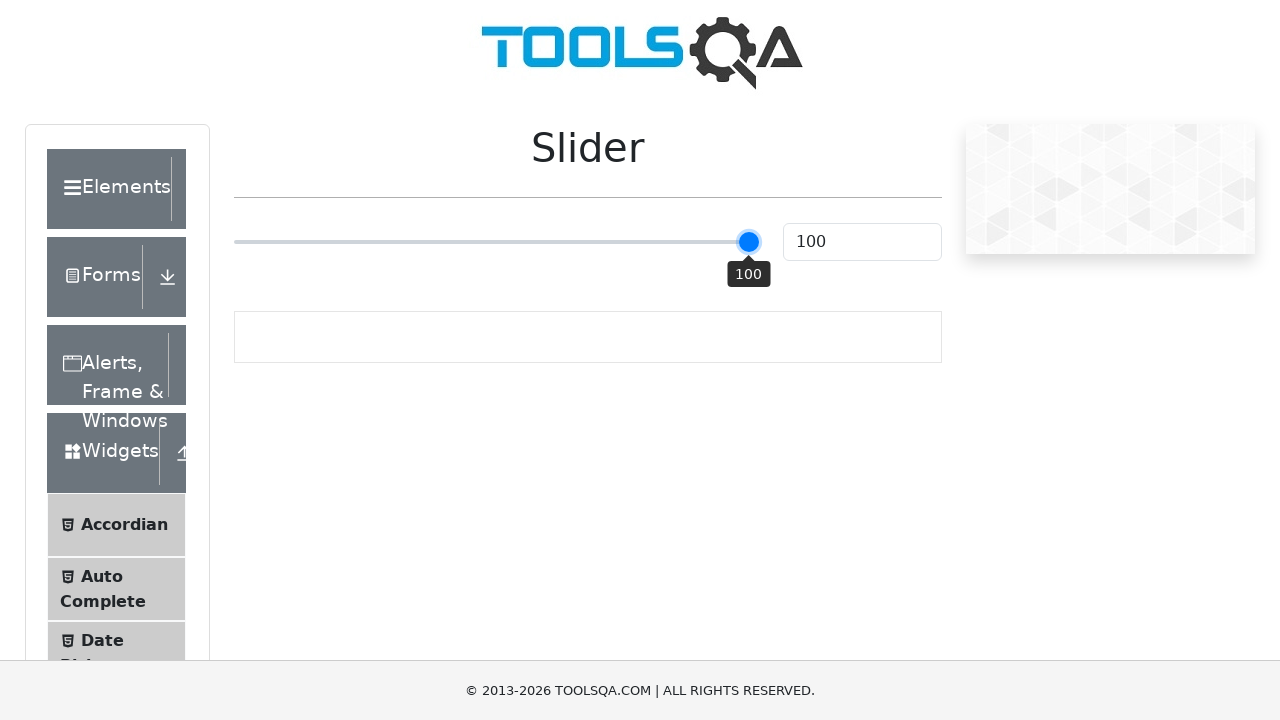